Tests the Bootstrap checkout form by filling in billing, shipping, and payment information fields, then submitting the form. This process is repeated 5 times.

Starting URL: https://getbootstrap.com/docs/4.0/examples/checkout/

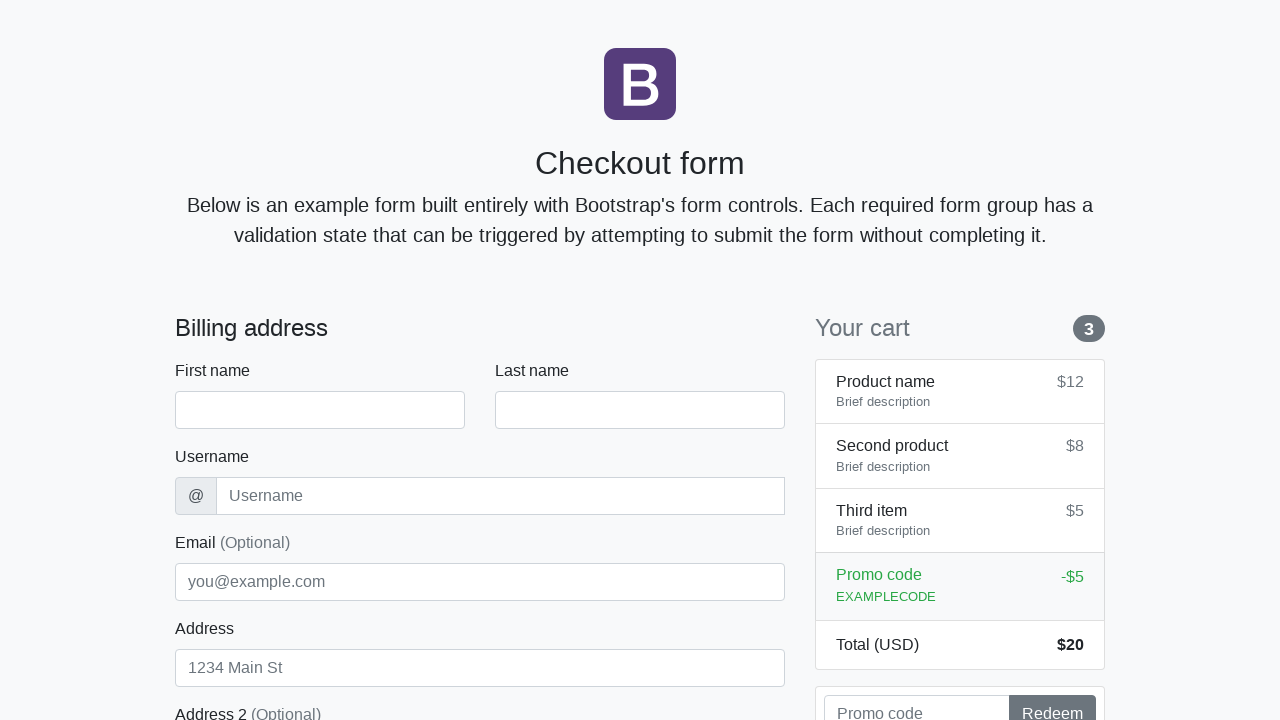

Waited for checkout form to load (iteration 1)
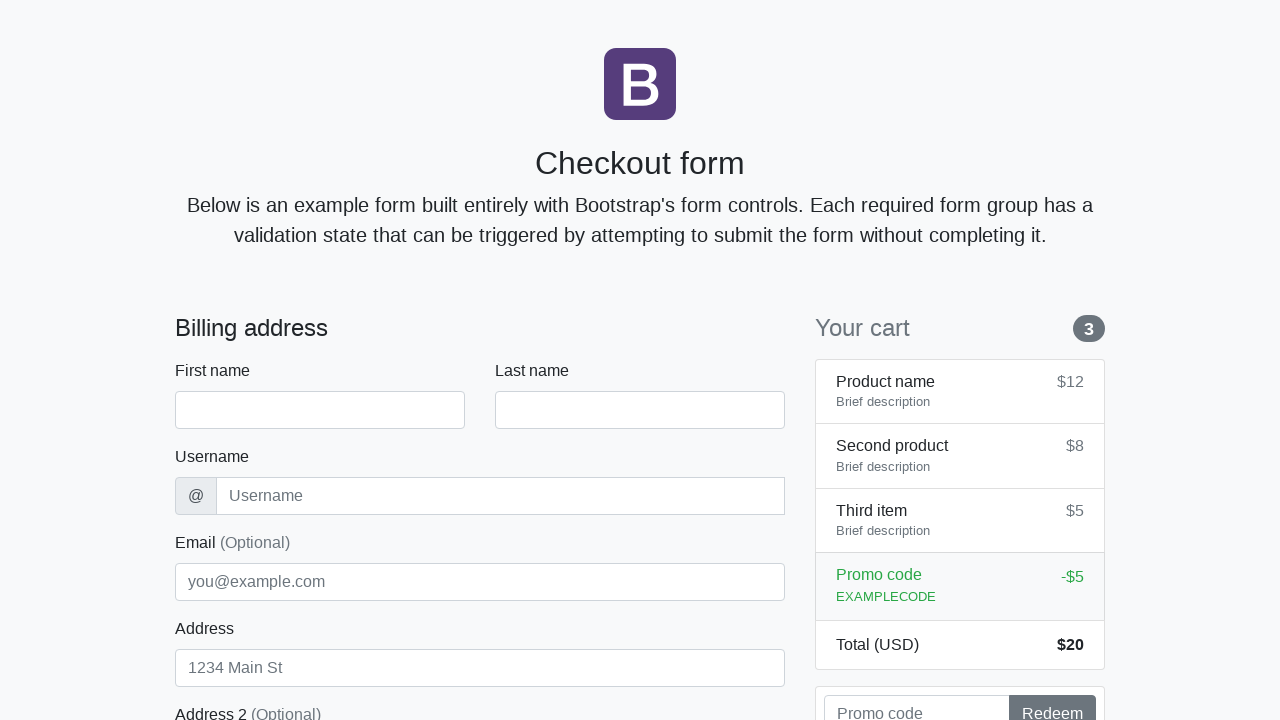

Filled first name field with 'Sarah' on #firstName
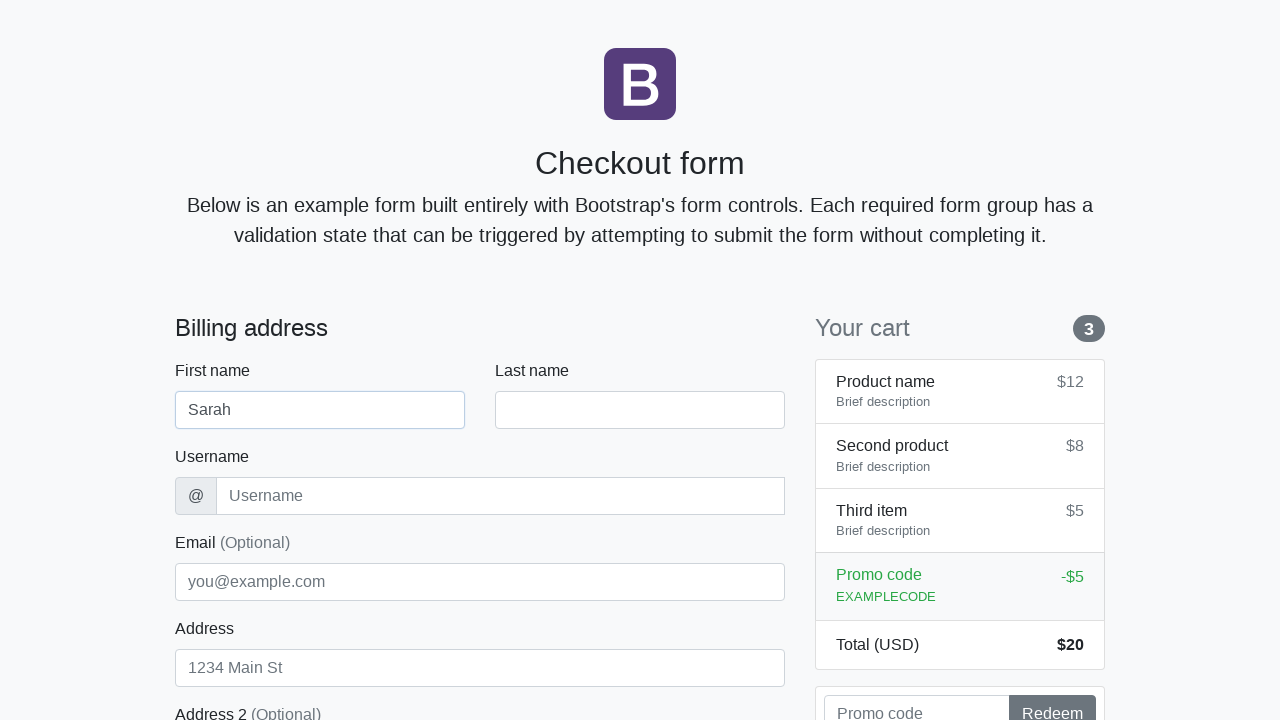

Filled last name field with 'Johnson' on #lastName
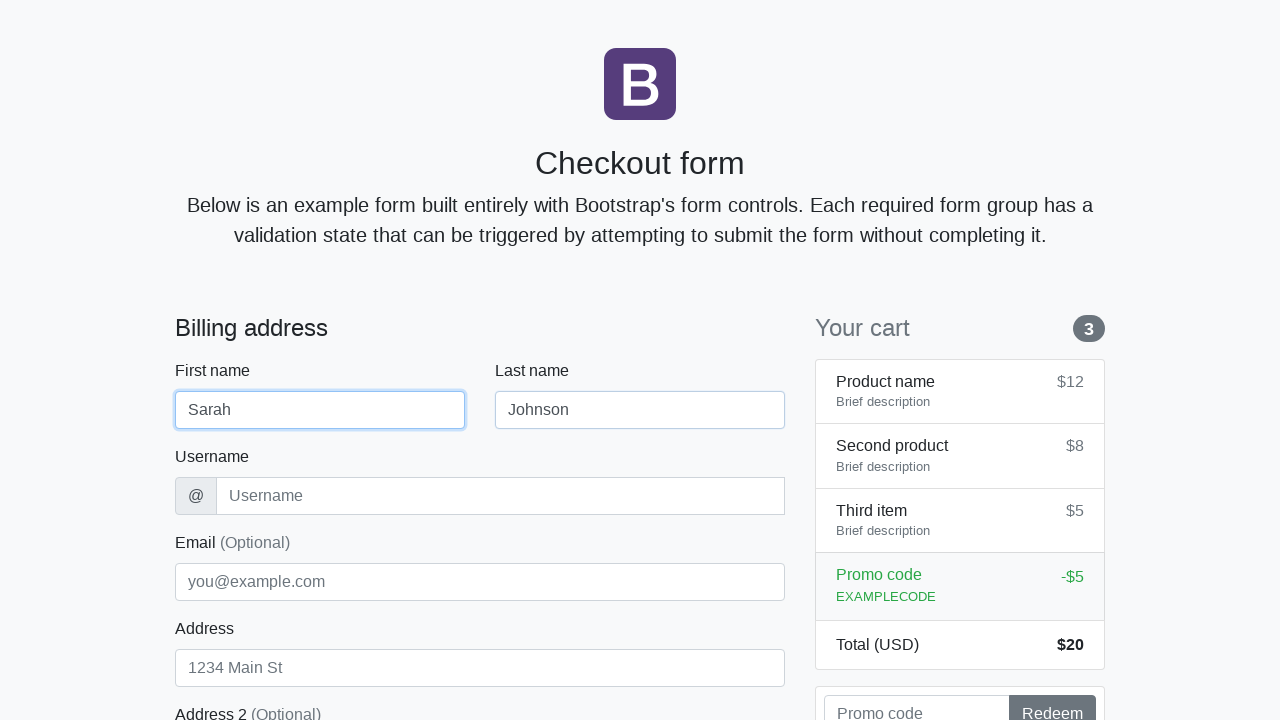

Filled username field with 'sjohnson' on #username
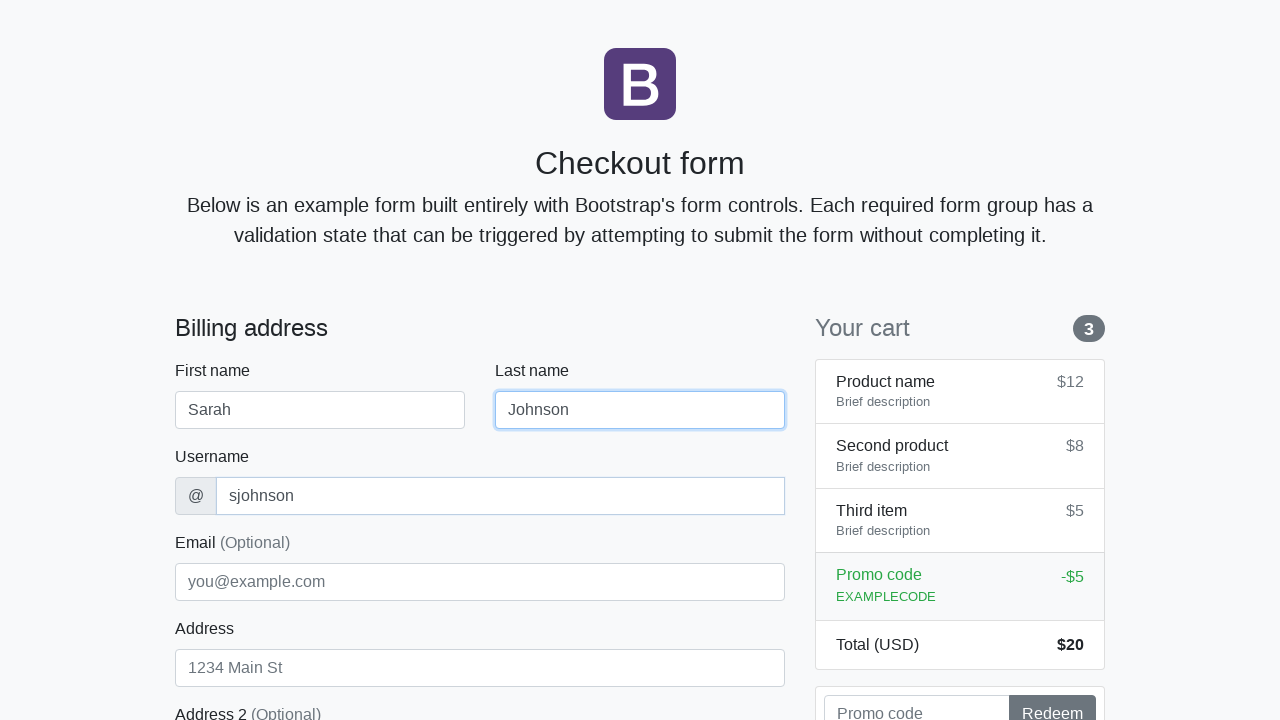

Filled address field with 'Maple Road 789' on #address
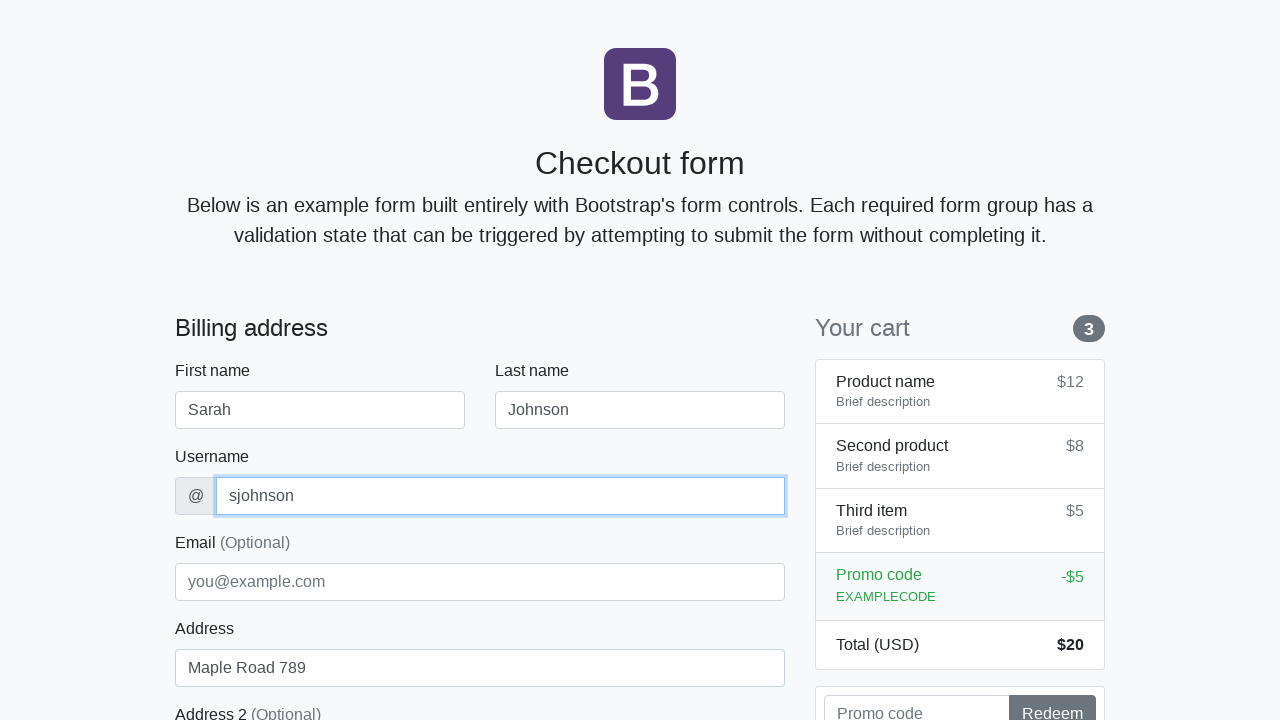

Filled email field with 'sarah.j@mailtest.com' on #email
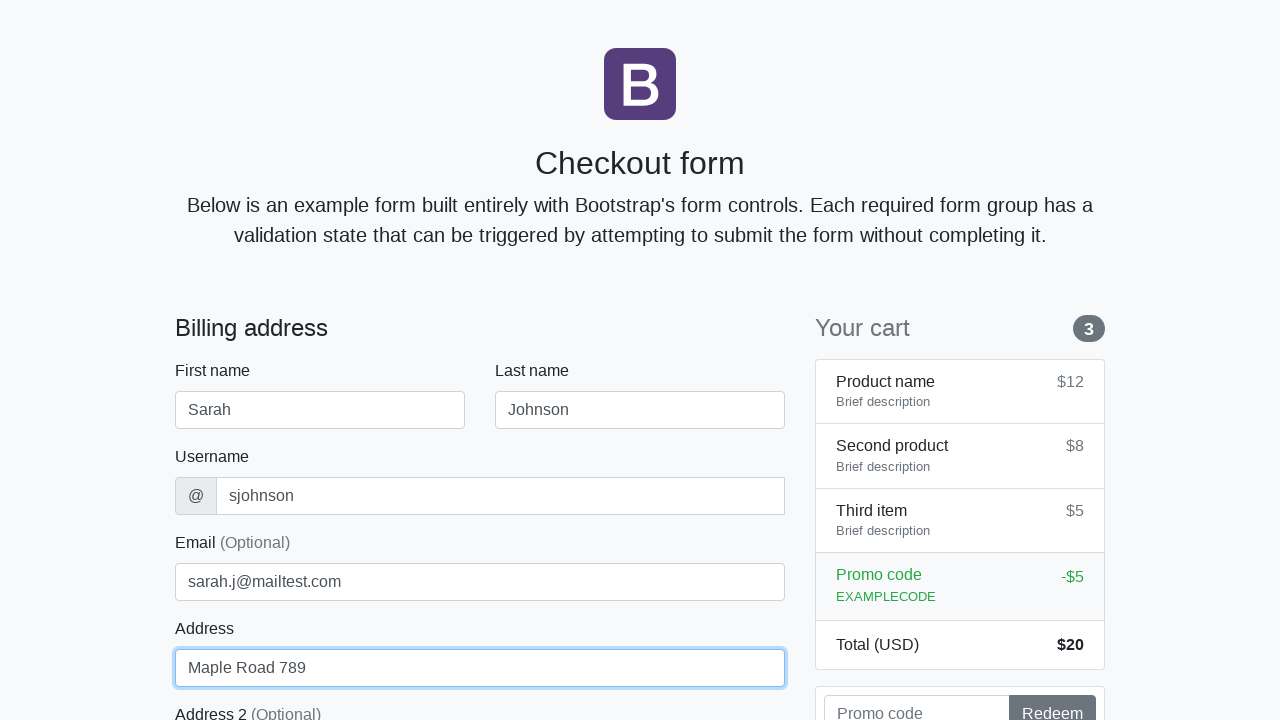

Selected 'United States' from country dropdown on #country
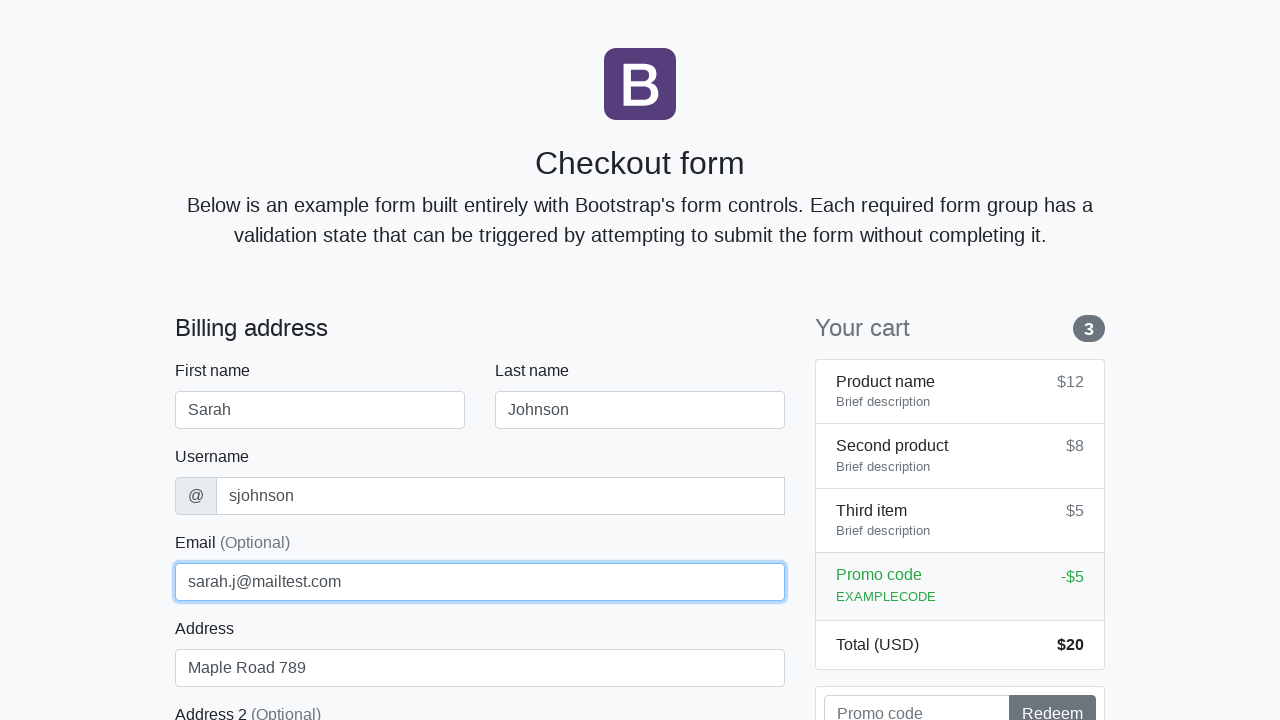

Selected 'California' from state dropdown on #state
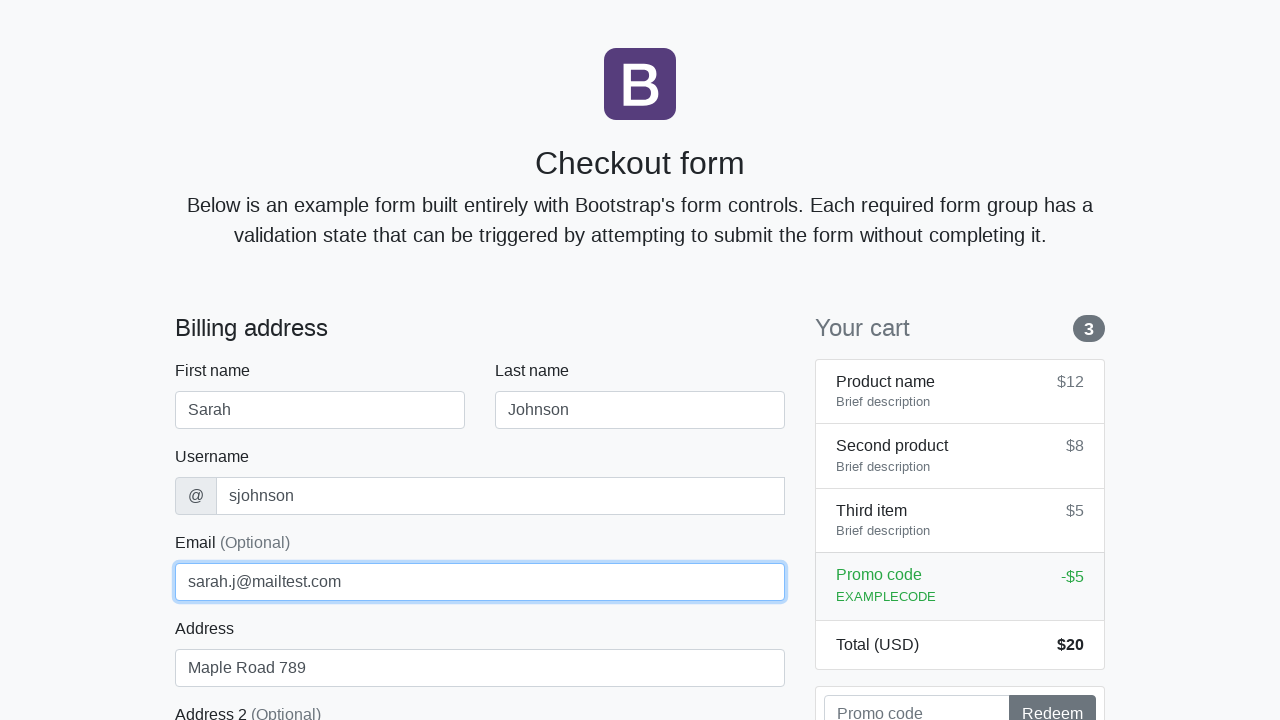

Filled zip code field with '10001' on #zip
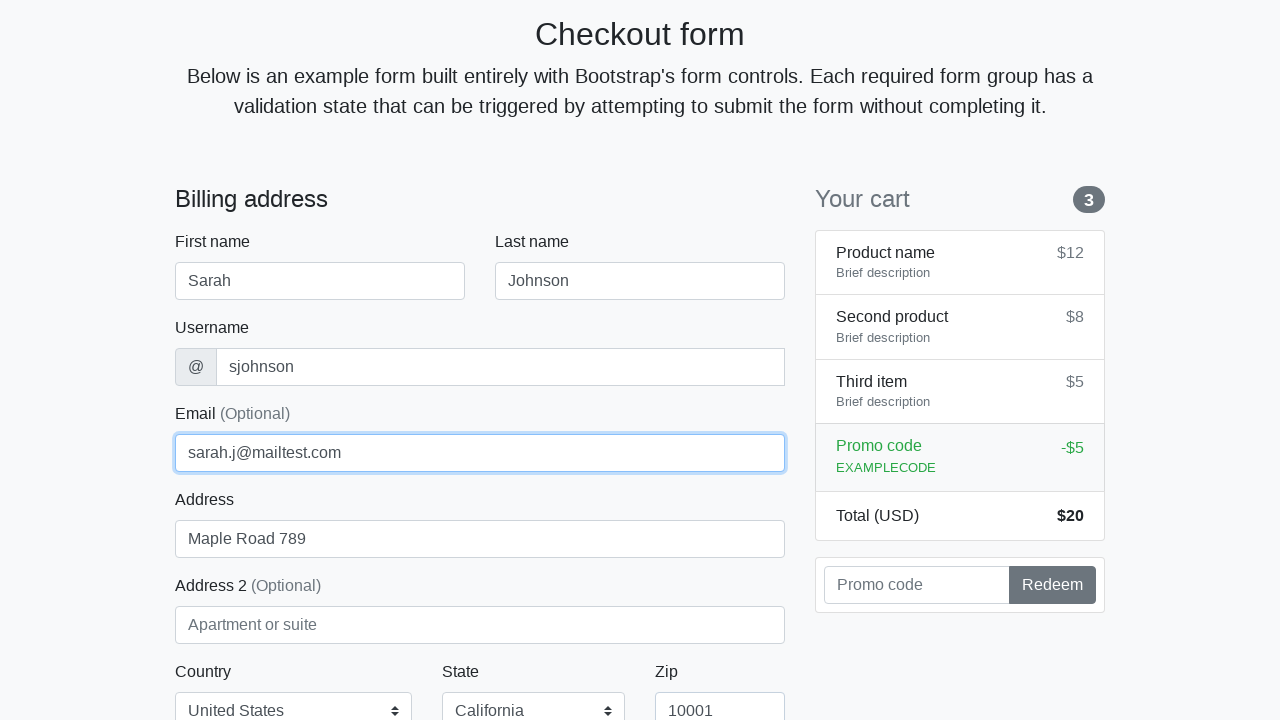

Filled cardholder name field with 'Sarah Johnson' on #cc-name
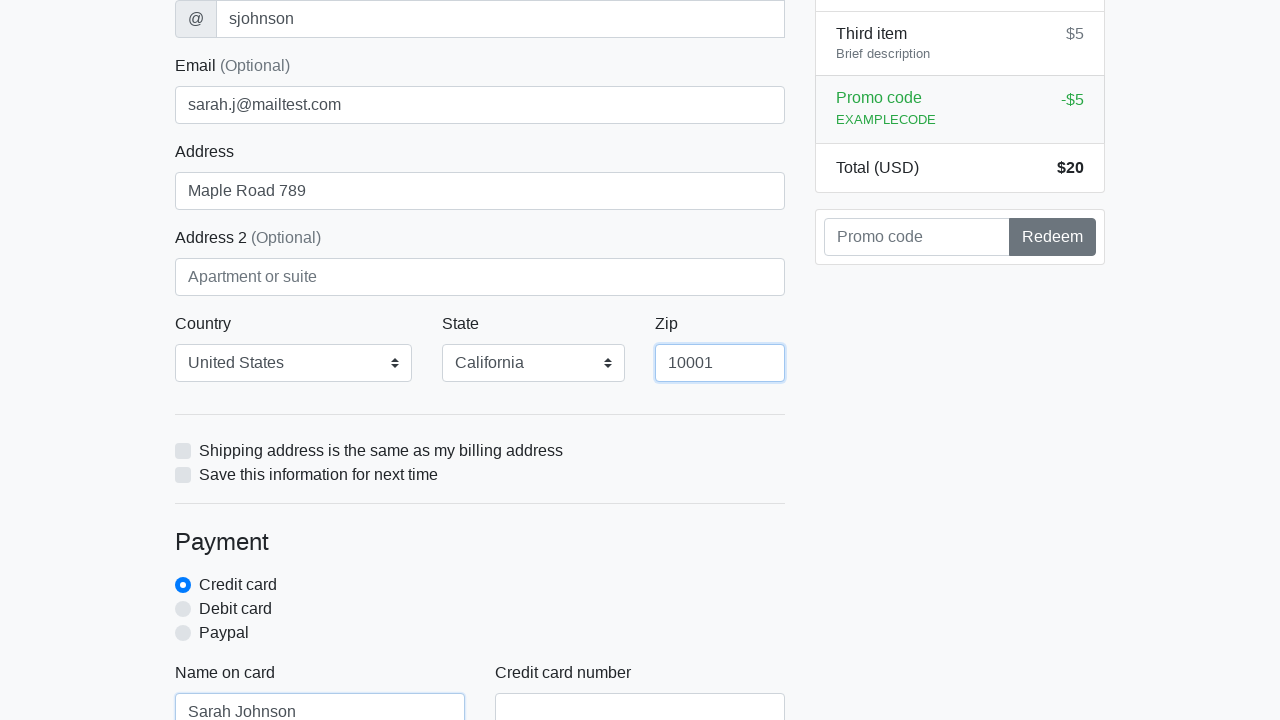

Filled credit card number field on #cc-number
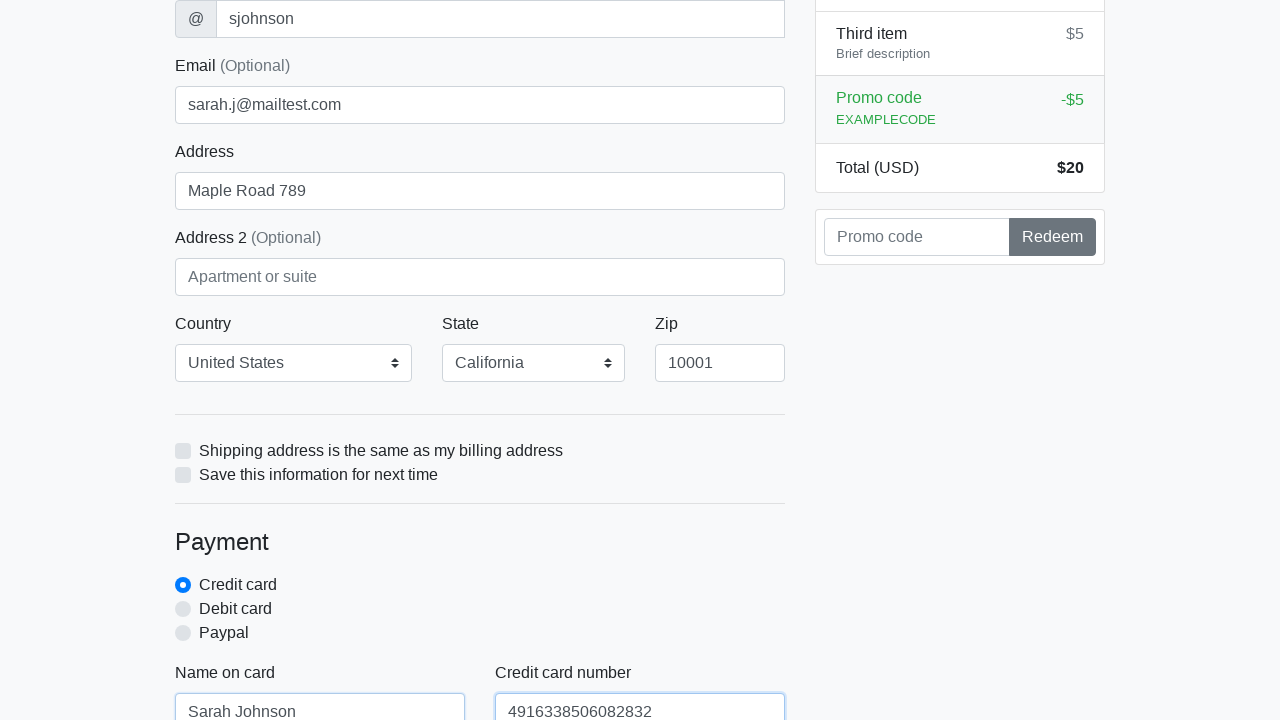

Filled credit card expiration field with '03/2026' on #cc-expiration
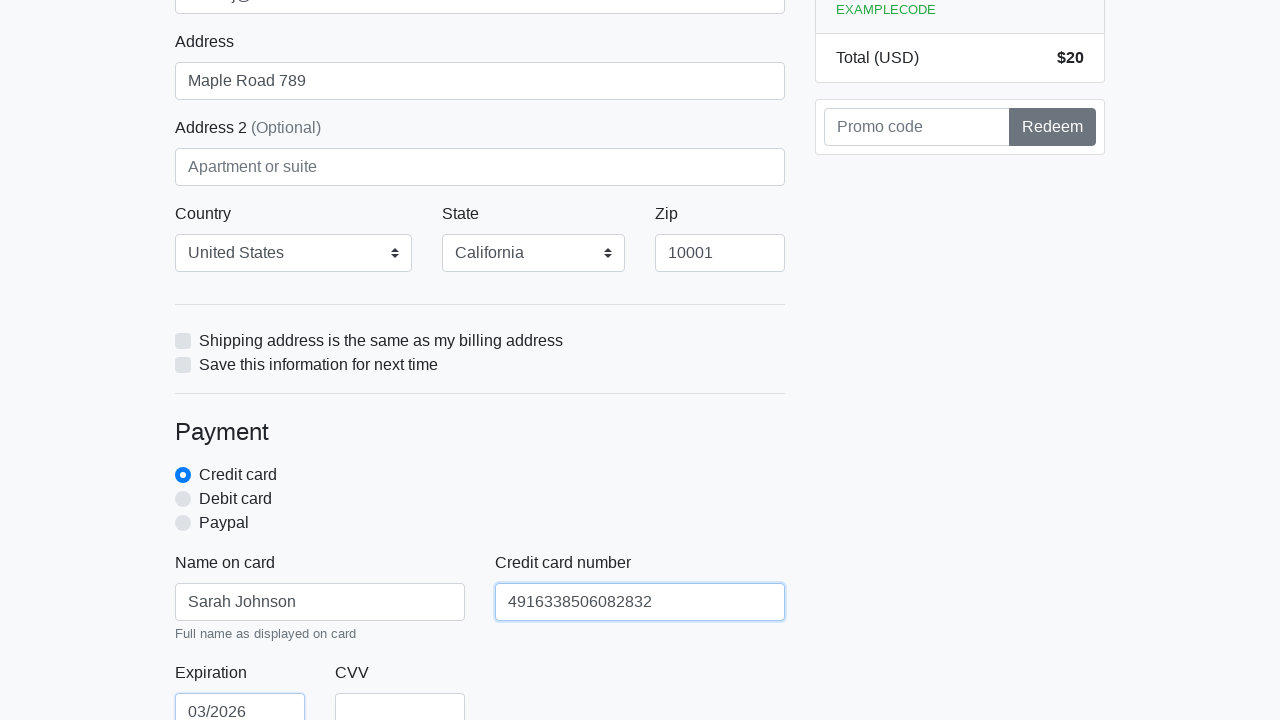

Filled credit card CVV field with '321' on #cc-cvv
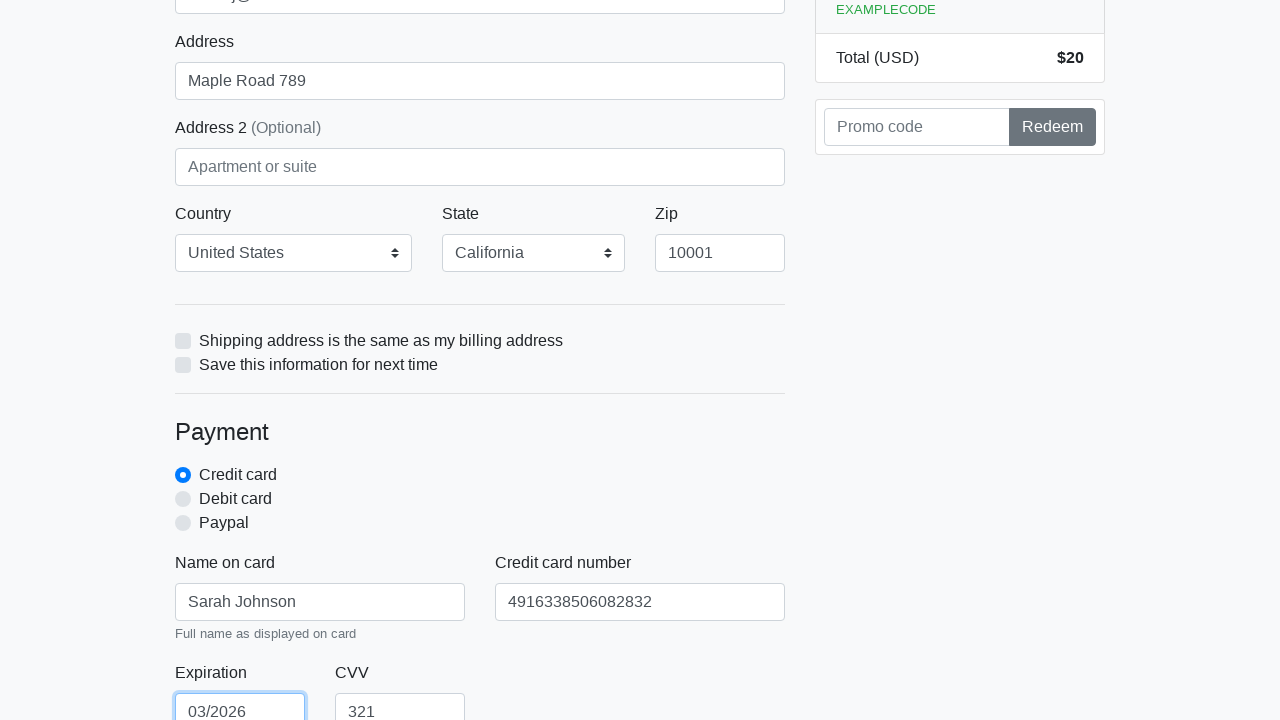

Clicked proceed button to submit checkout form (iteration 1) at (480, 500) on xpath=/html/body/div/div[2]/div[2]/form/button
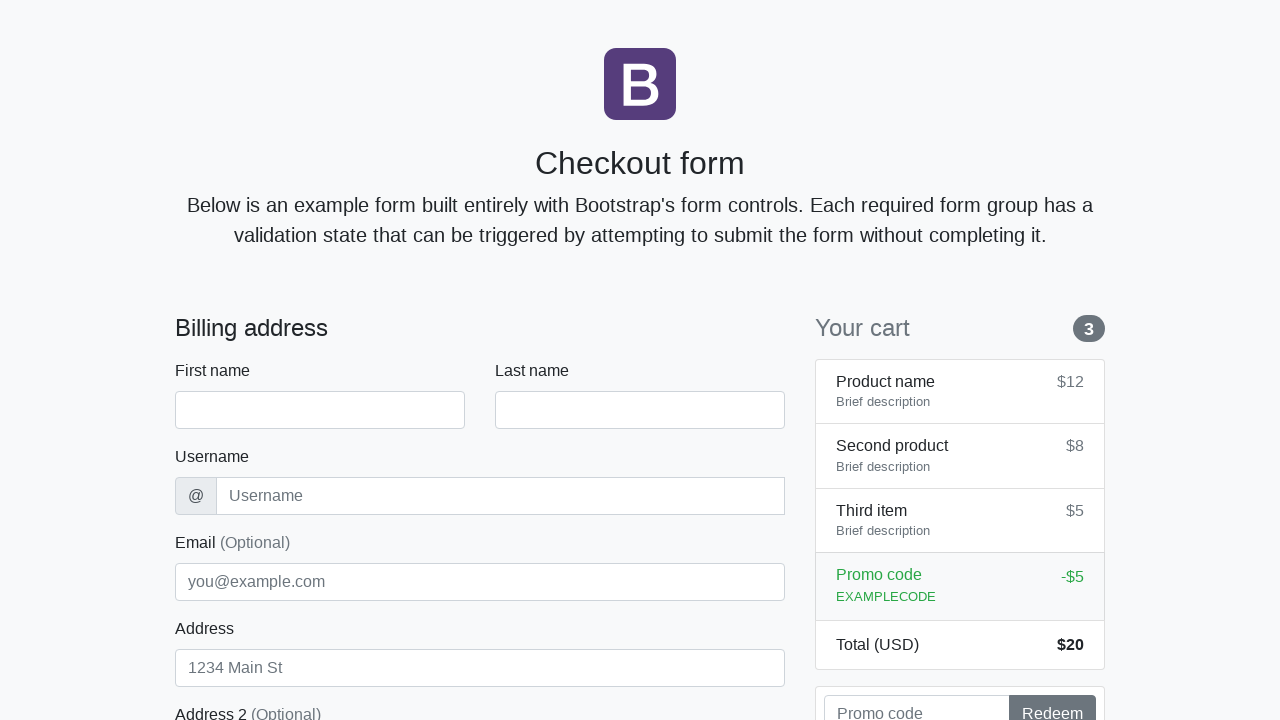

Navigated back to checkout page for next iteration
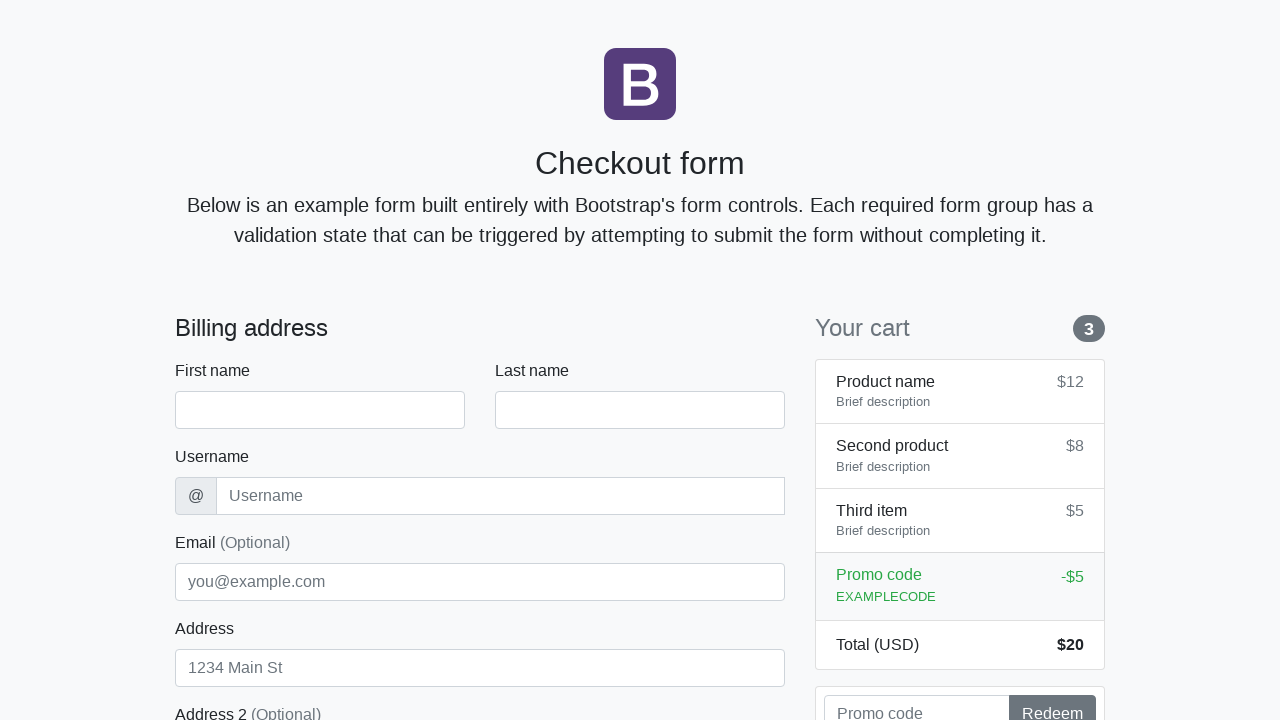

Waited for checkout form to load (iteration 2)
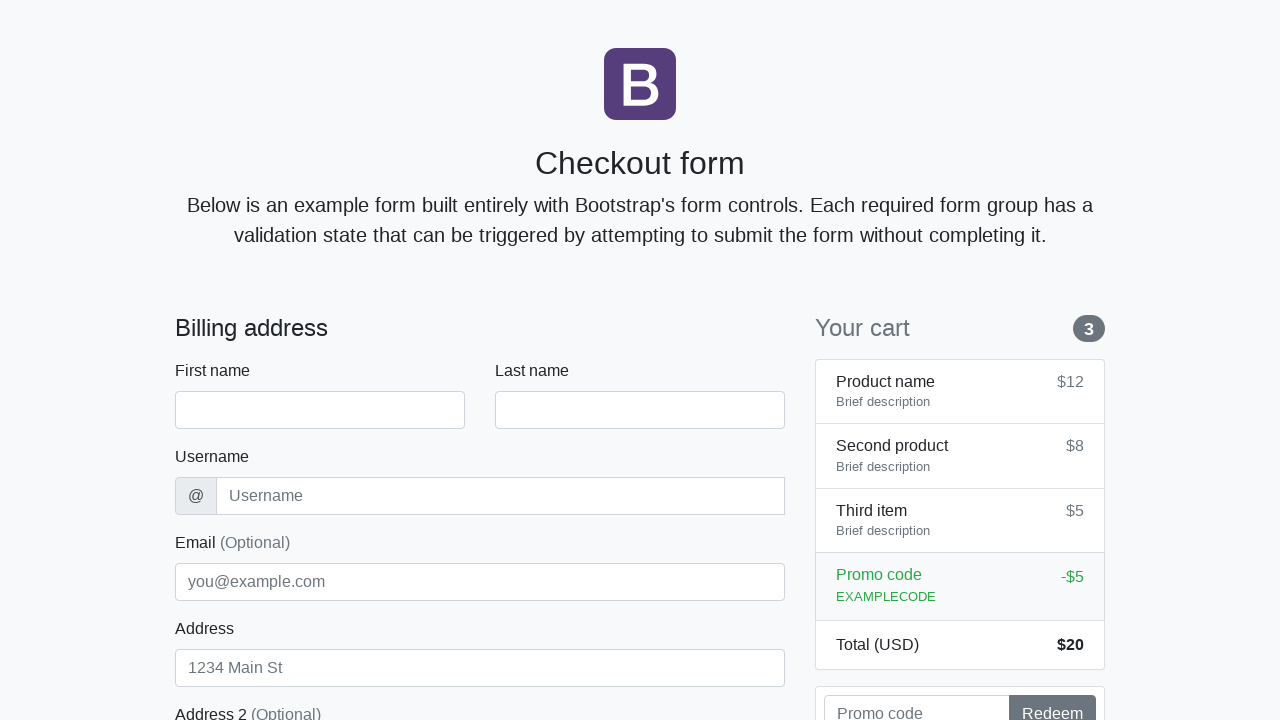

Filled first name field with 'Sarah' on #firstName
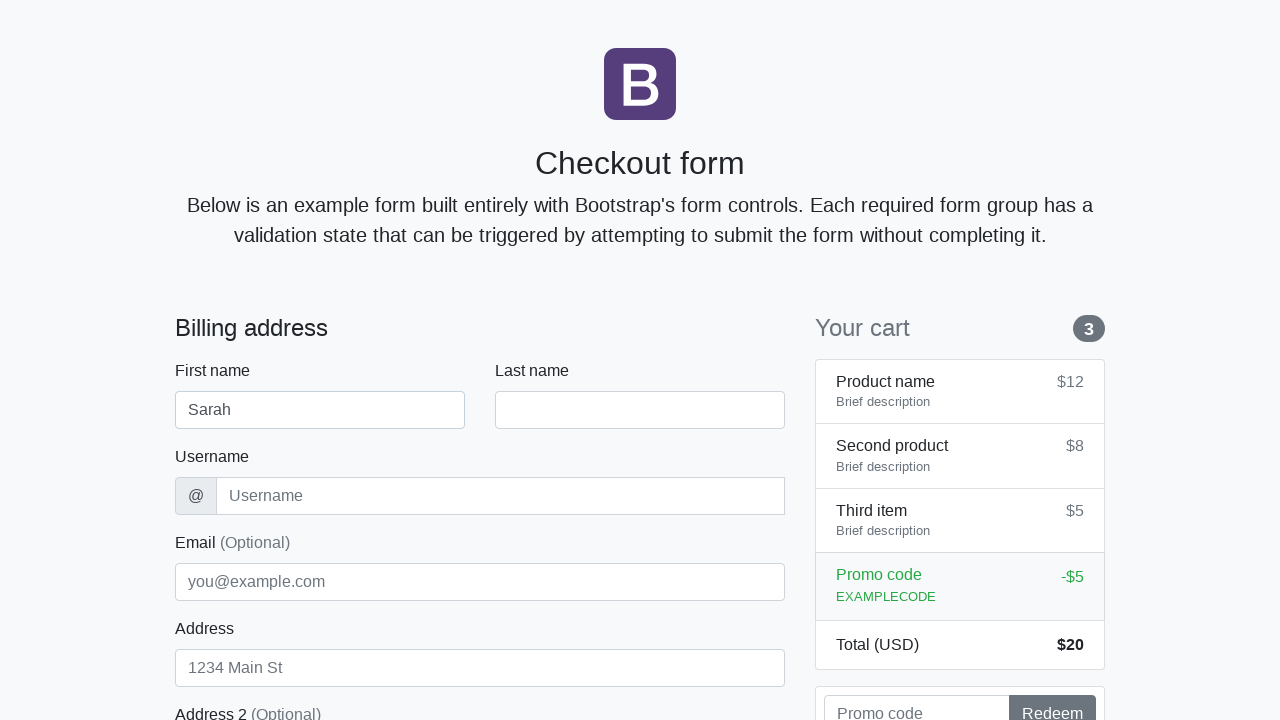

Filled last name field with 'Johnson' on #lastName
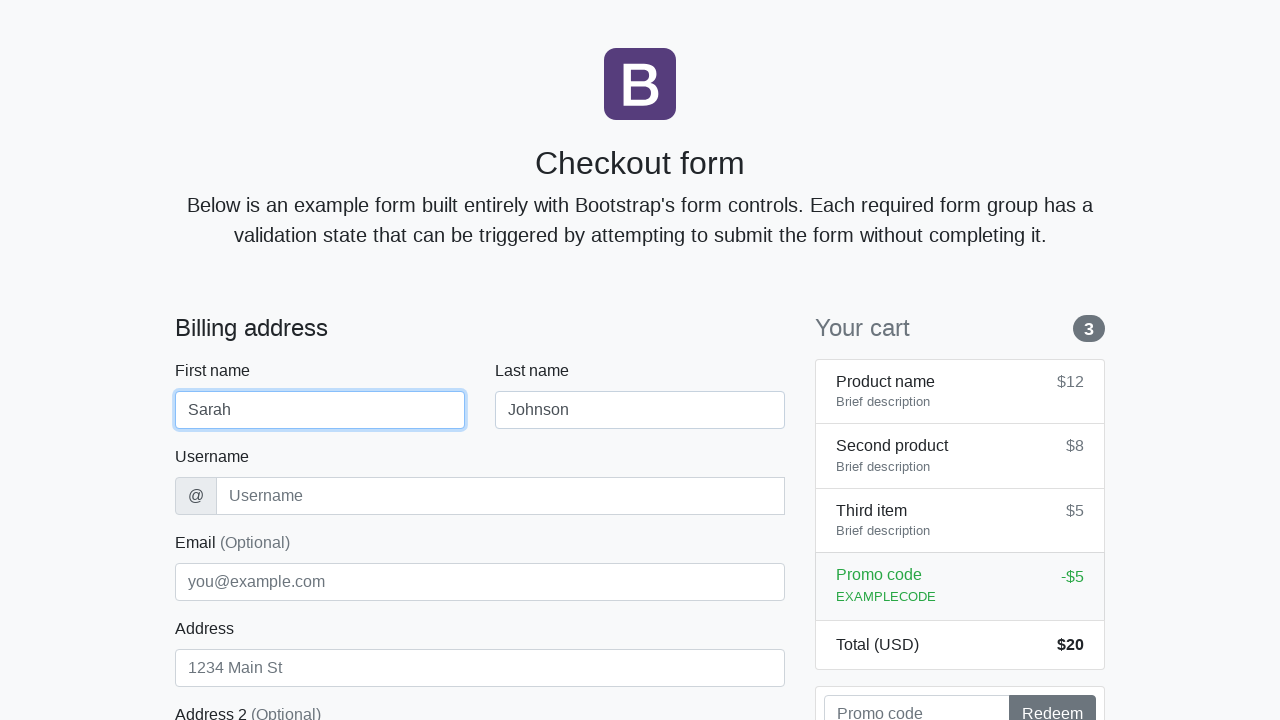

Filled username field with 'sjohnson' on #username
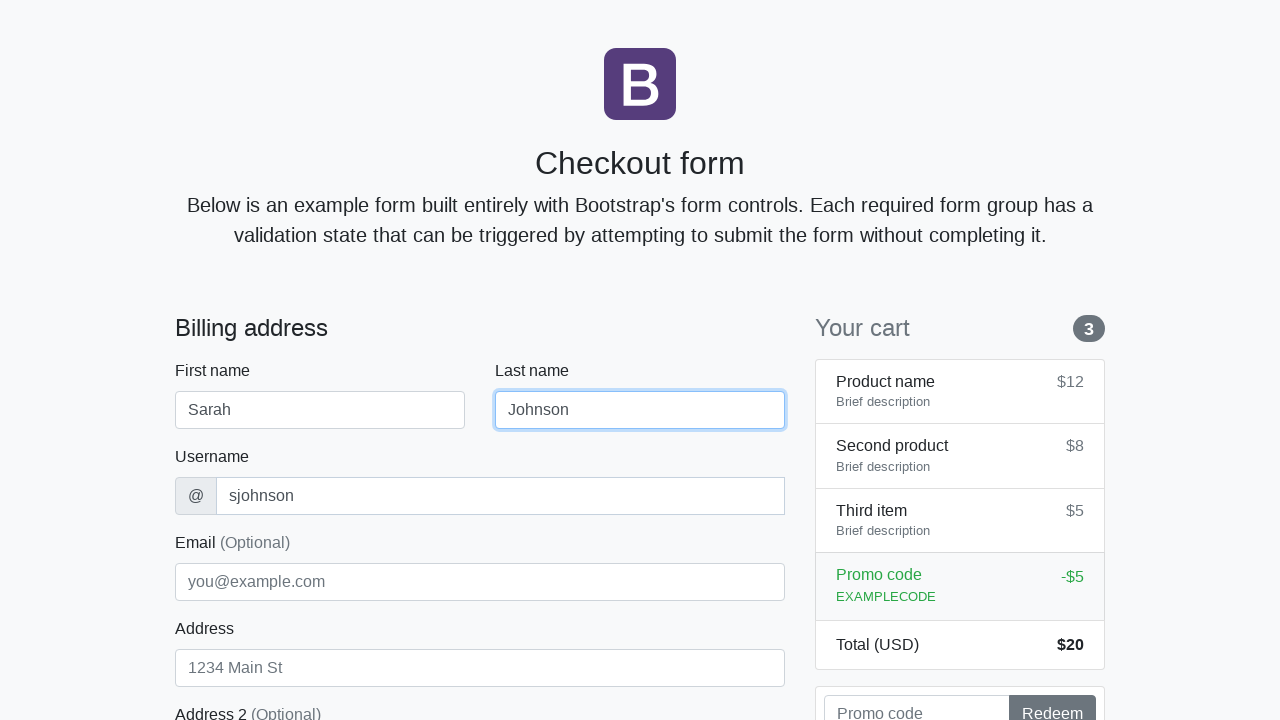

Filled address field with 'Maple Road 789' on #address
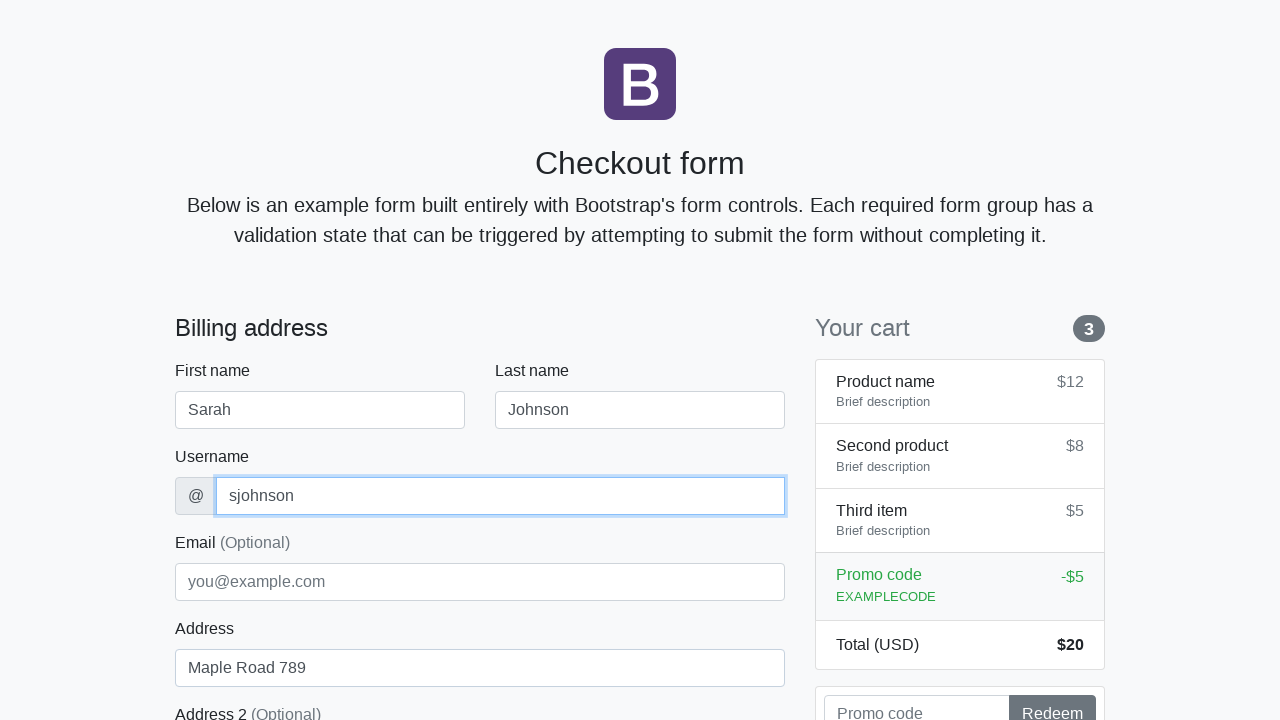

Filled email field with 'sarah.j@mailtest.com' on #email
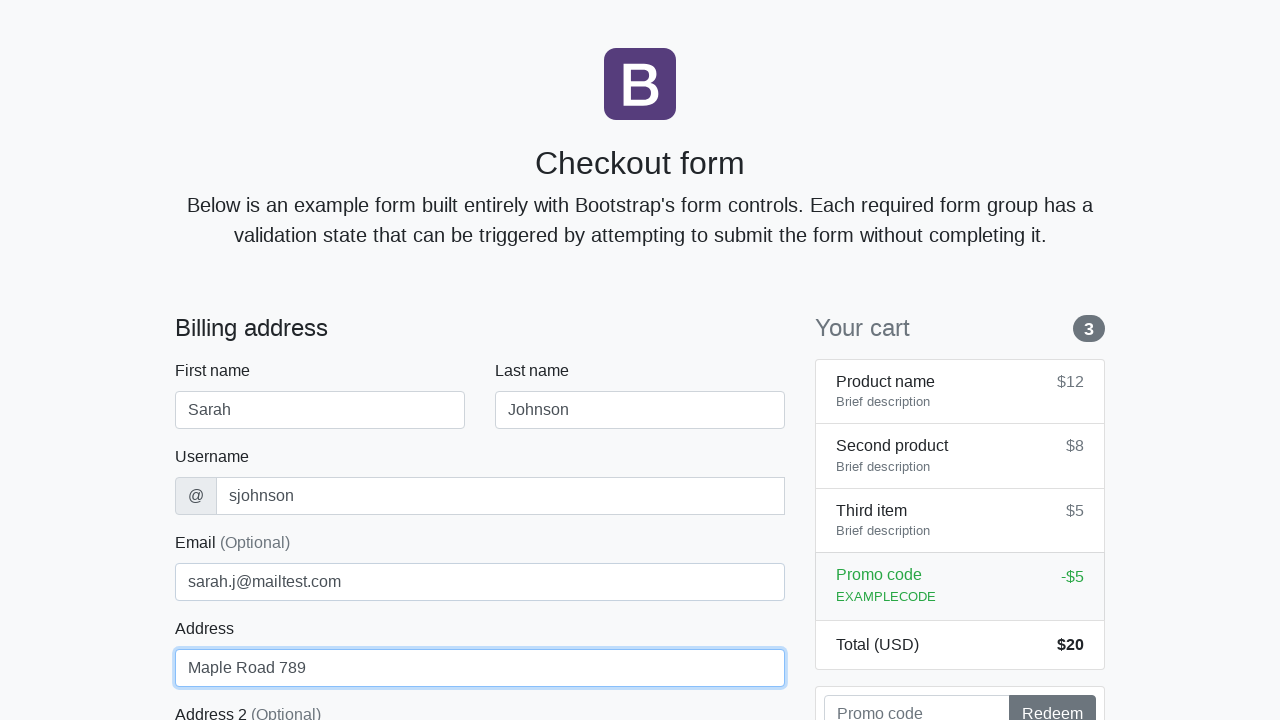

Selected 'United States' from country dropdown on #country
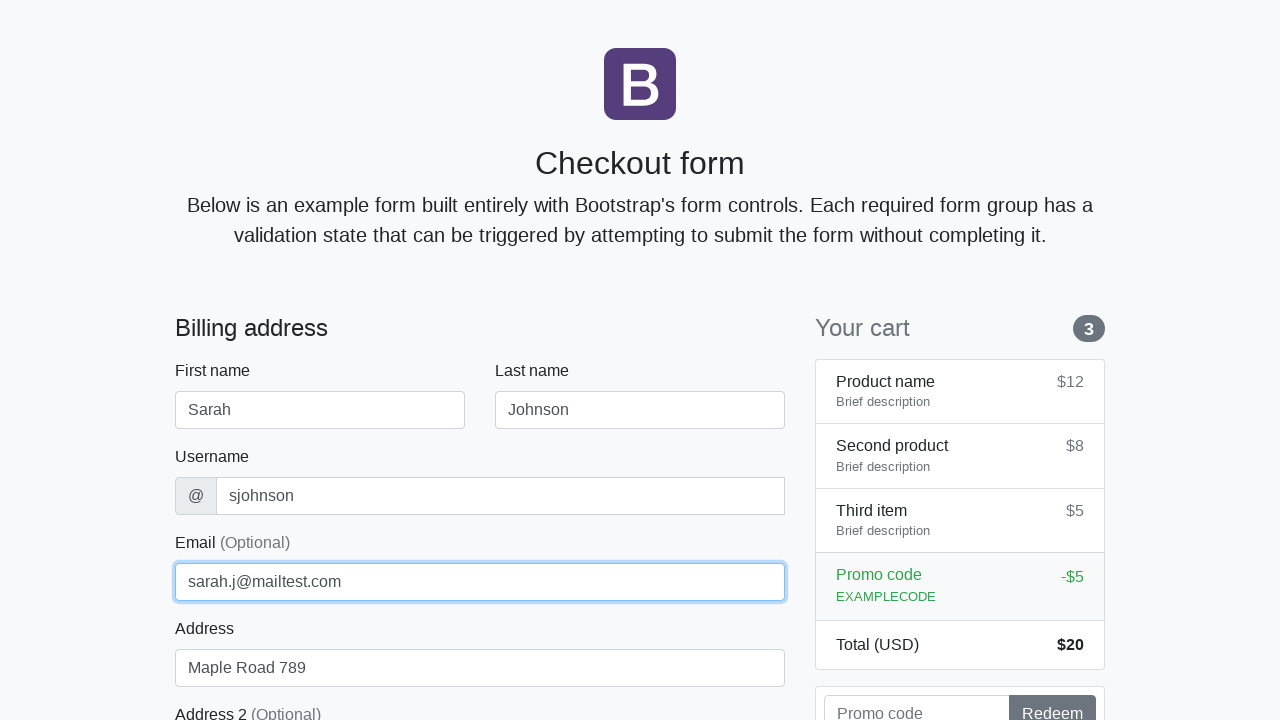

Selected 'California' from state dropdown on #state
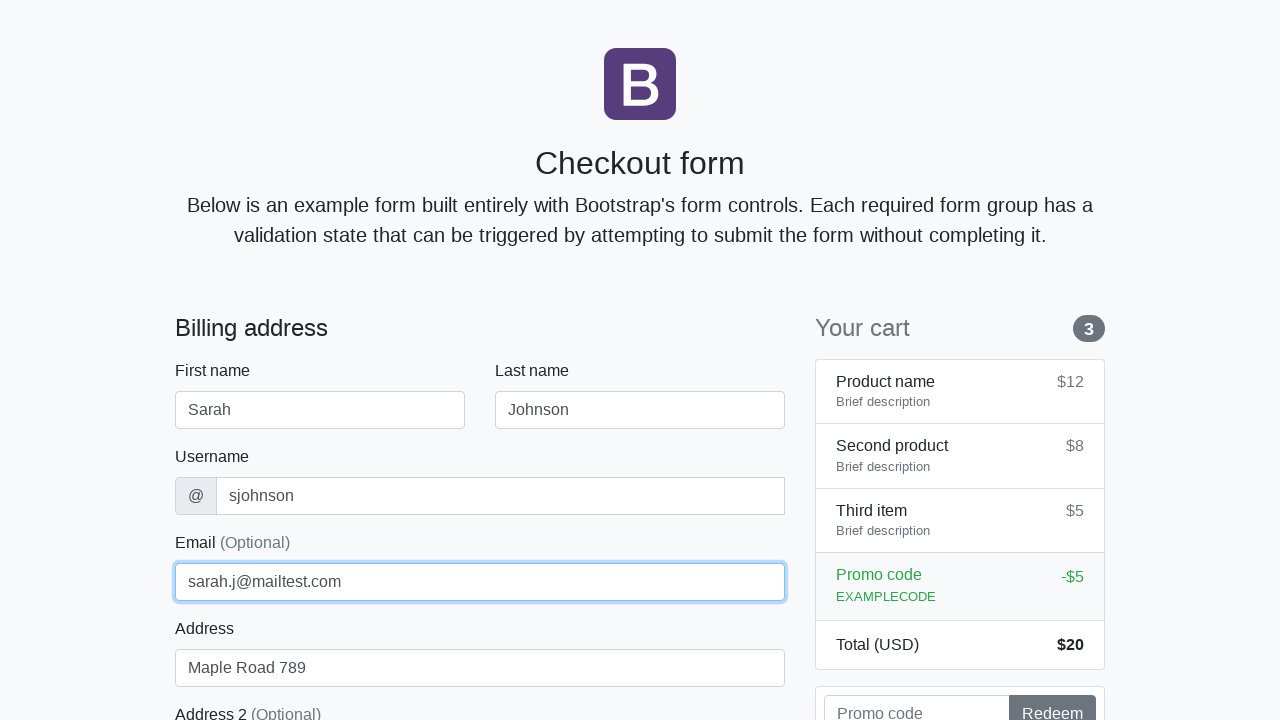

Filled zip code field with '10001' on #zip
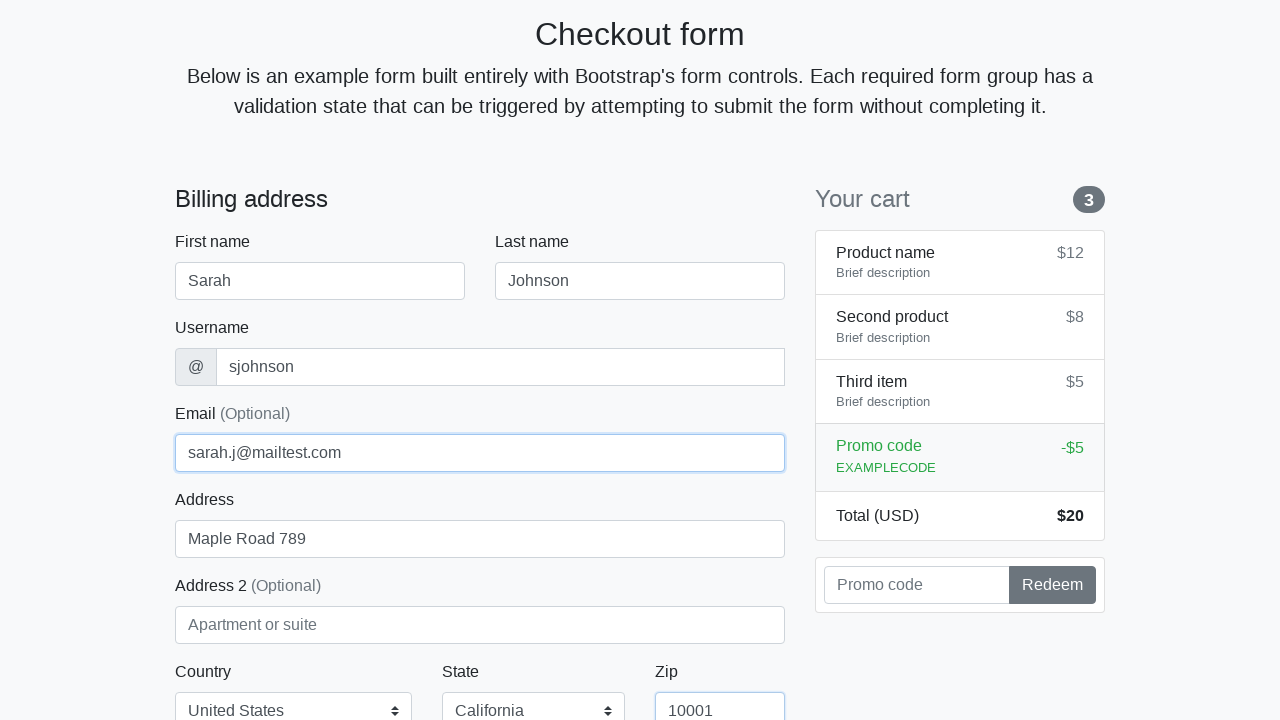

Filled cardholder name field with 'Sarah Johnson' on #cc-name
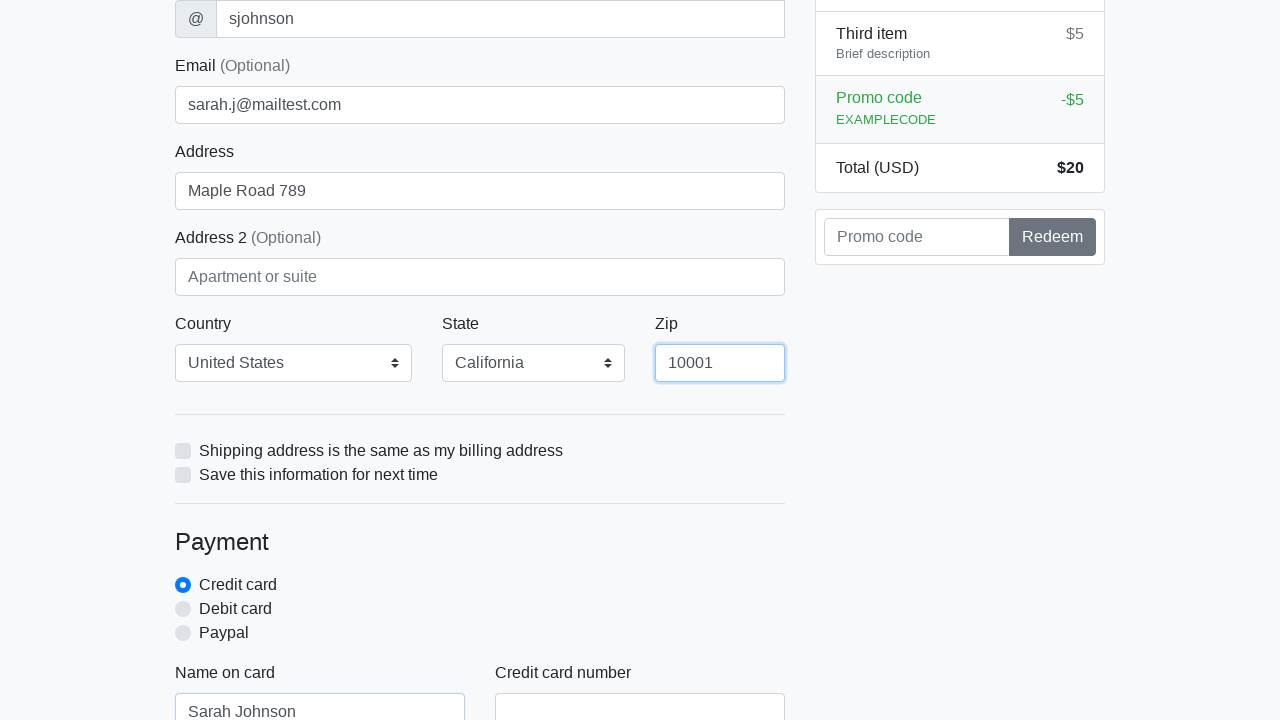

Filled credit card number field on #cc-number
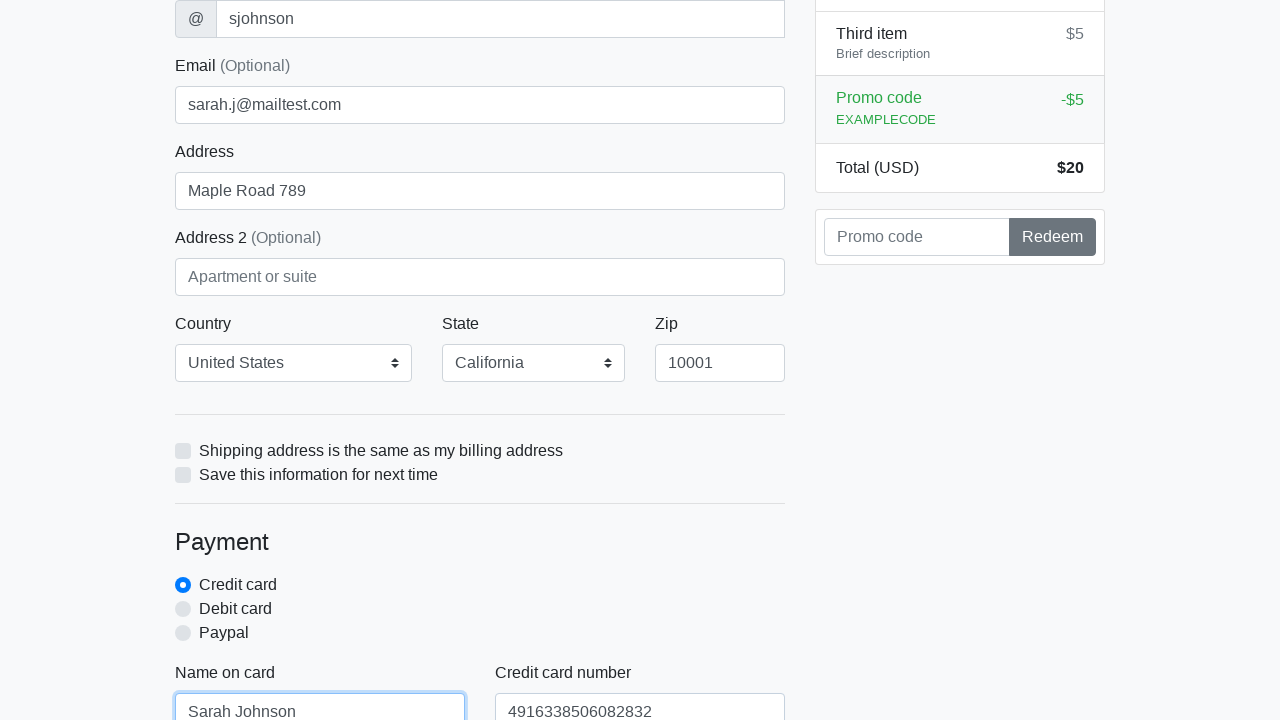

Filled credit card expiration field with '03/2026' on #cc-expiration
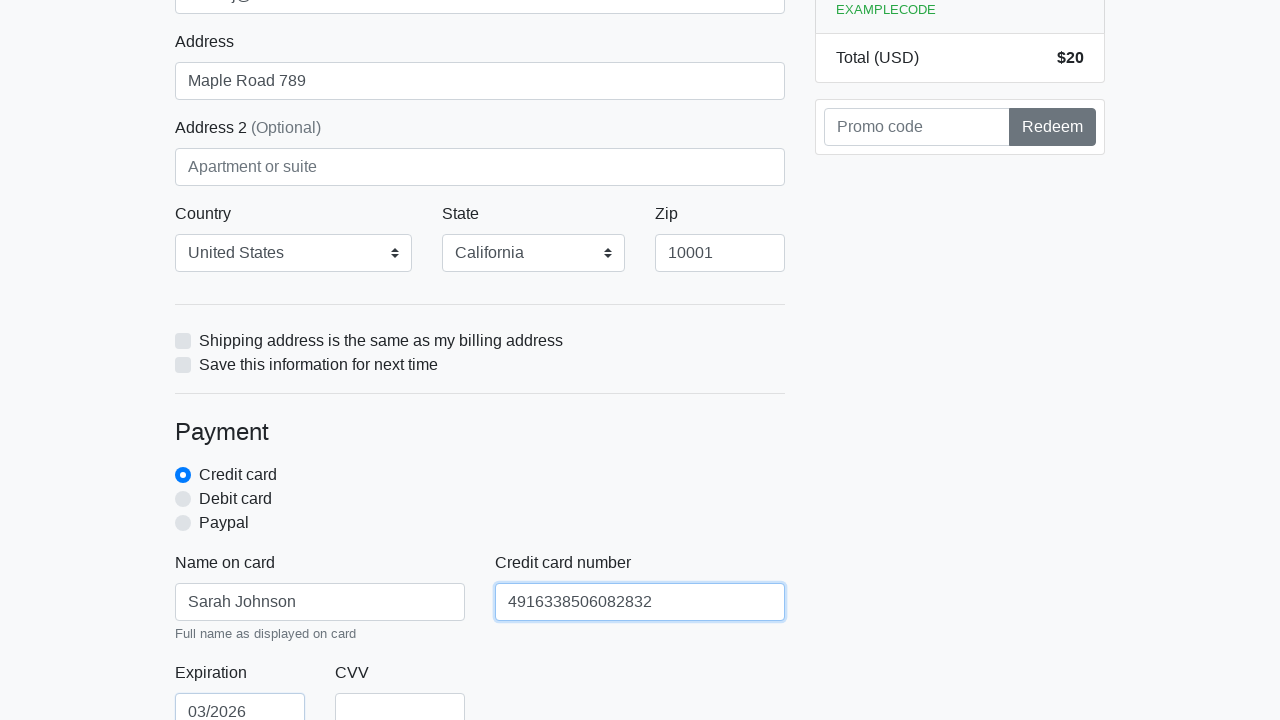

Filled credit card CVV field with '321' on #cc-cvv
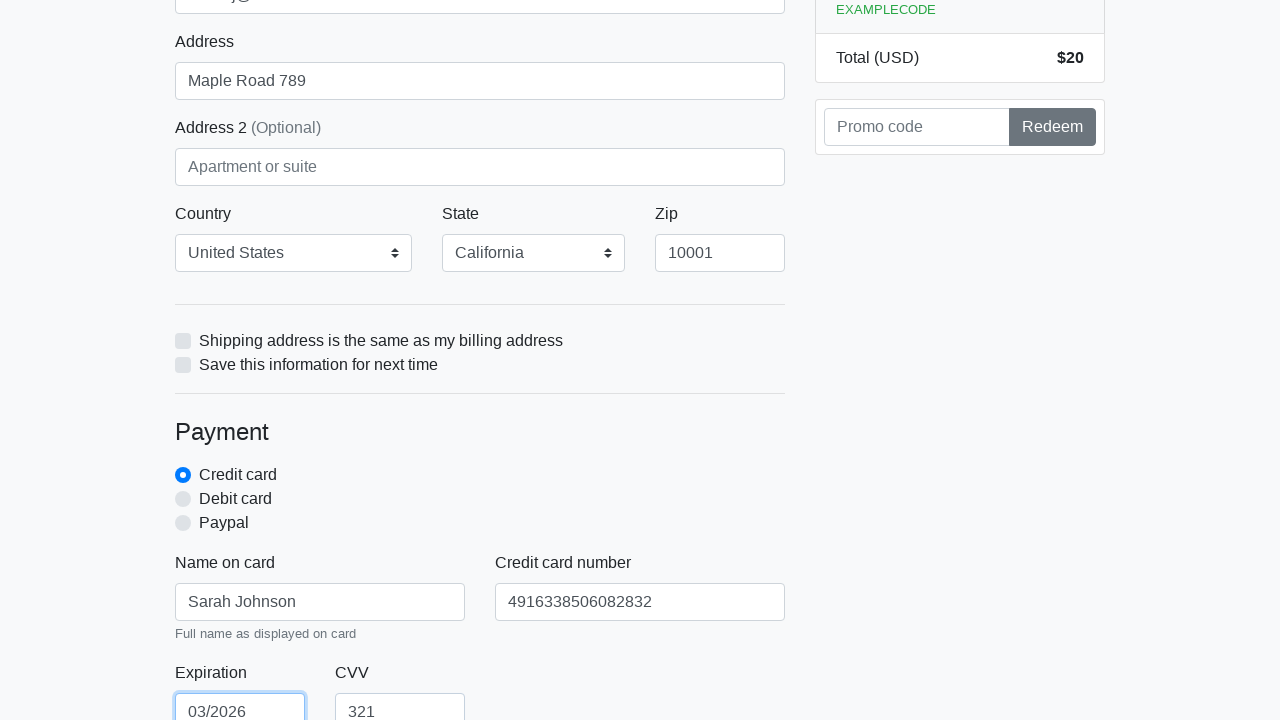

Clicked proceed button to submit checkout form (iteration 2) at (480, 500) on xpath=/html/body/div/div[2]/div[2]/form/button
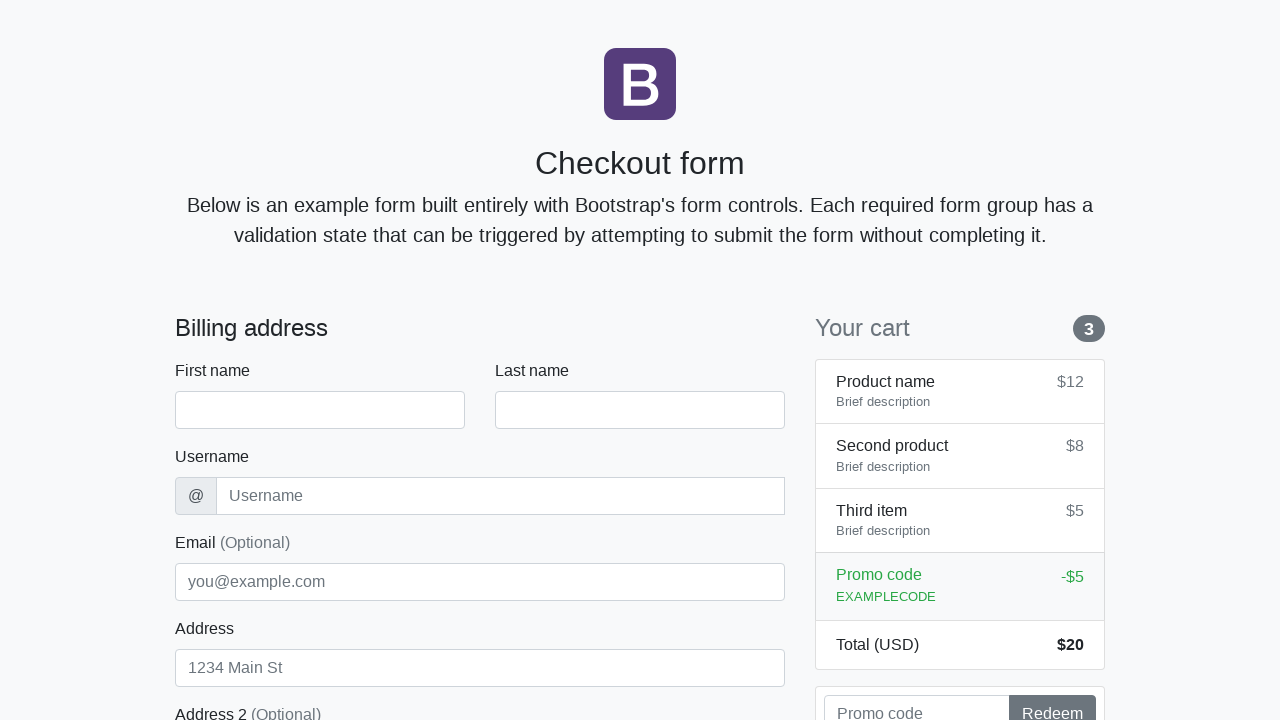

Navigated back to checkout page for next iteration
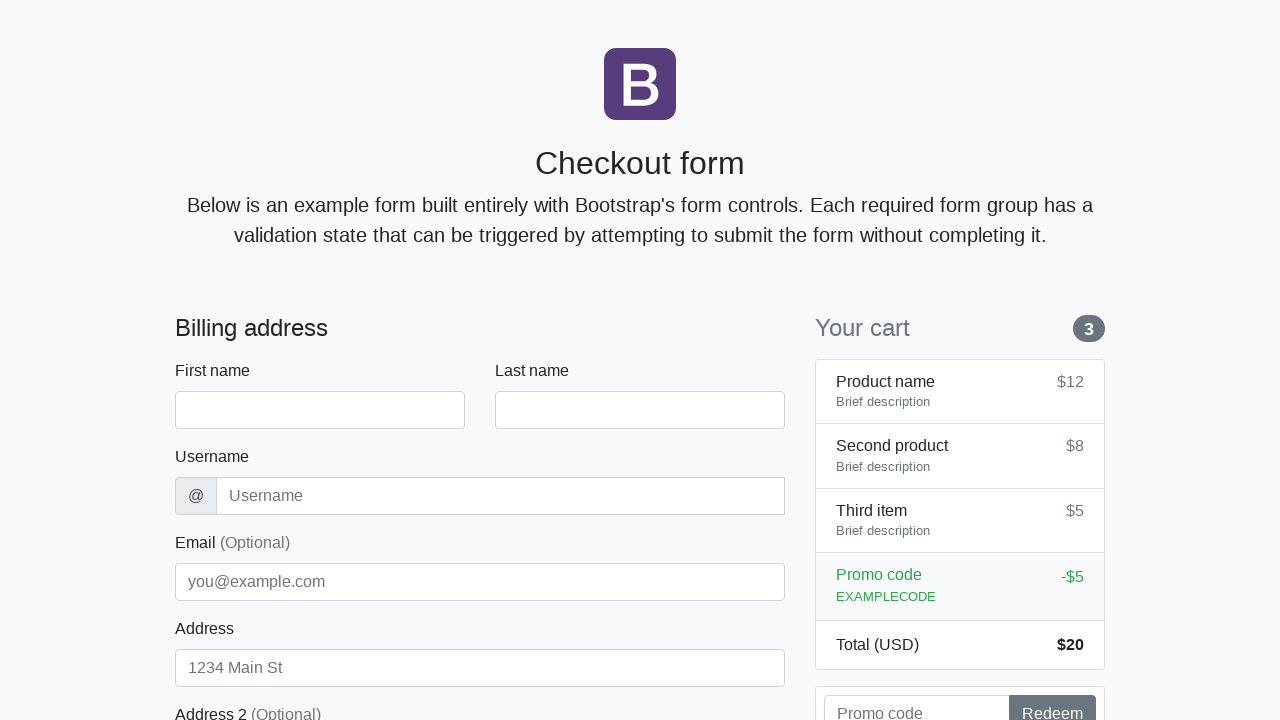

Waited for checkout form to load (iteration 3)
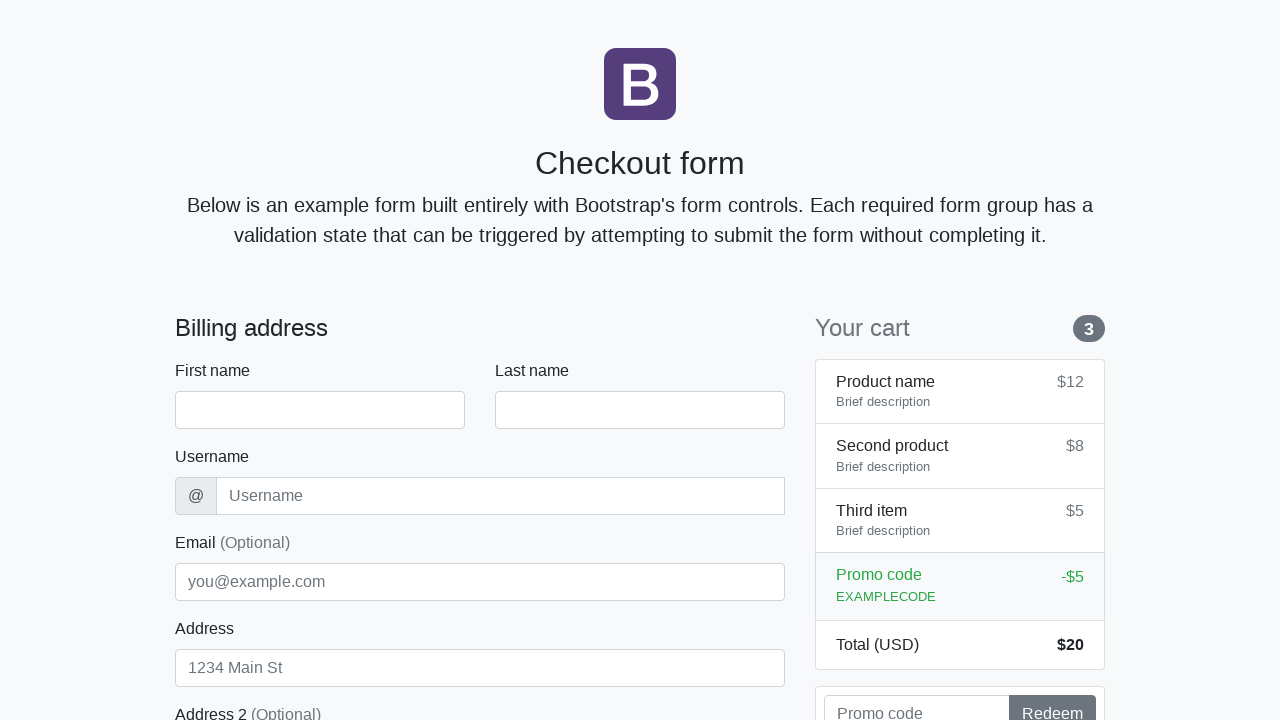

Filled first name field with 'Sarah' on #firstName
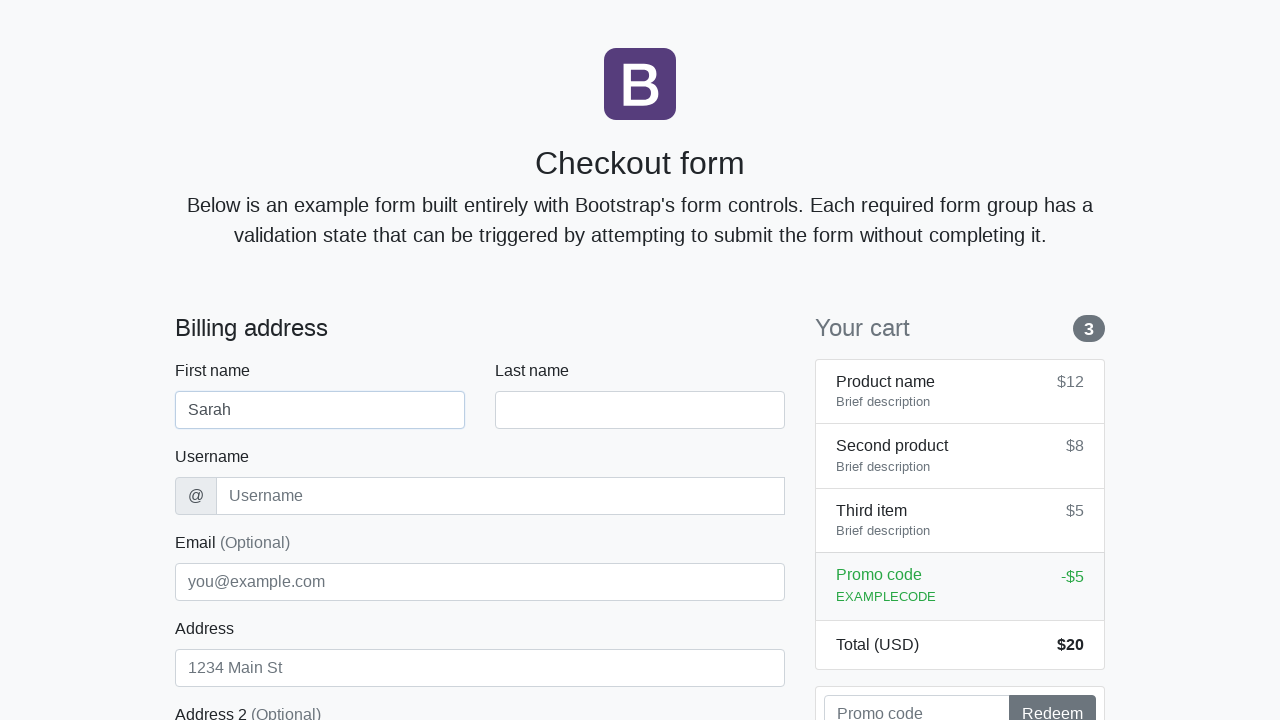

Filled last name field with 'Johnson' on #lastName
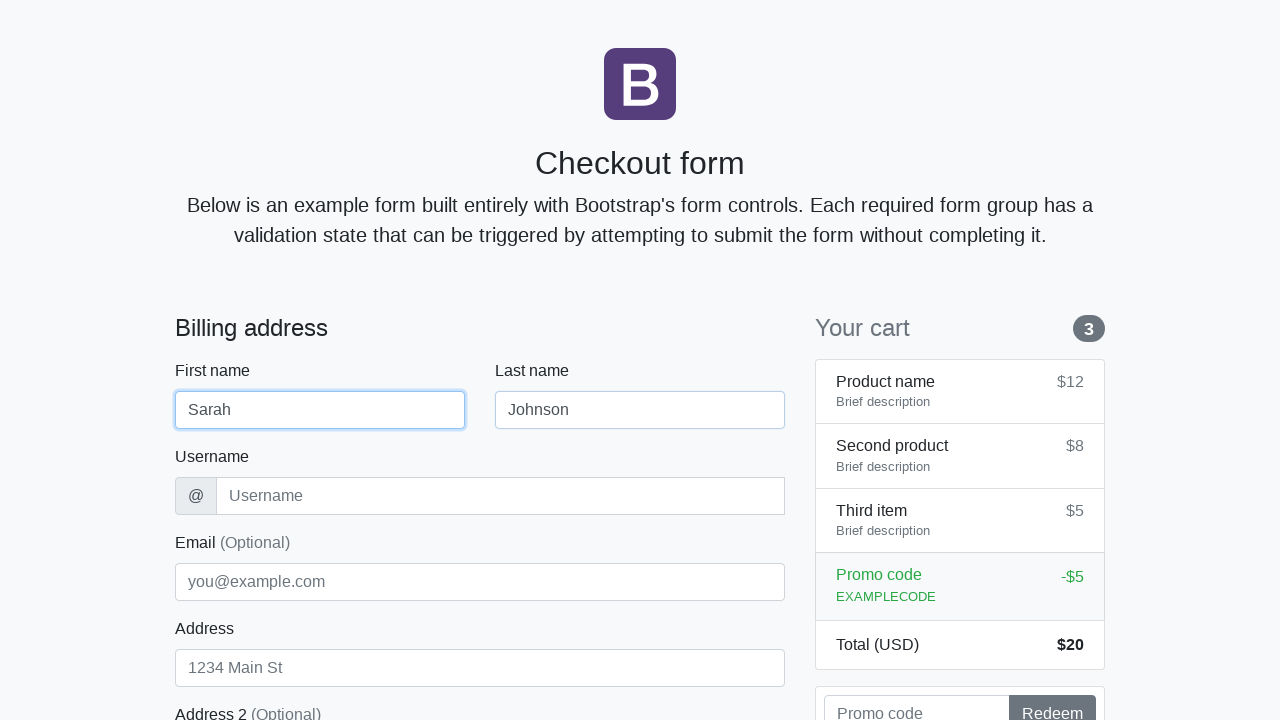

Filled username field with 'sjohnson' on #username
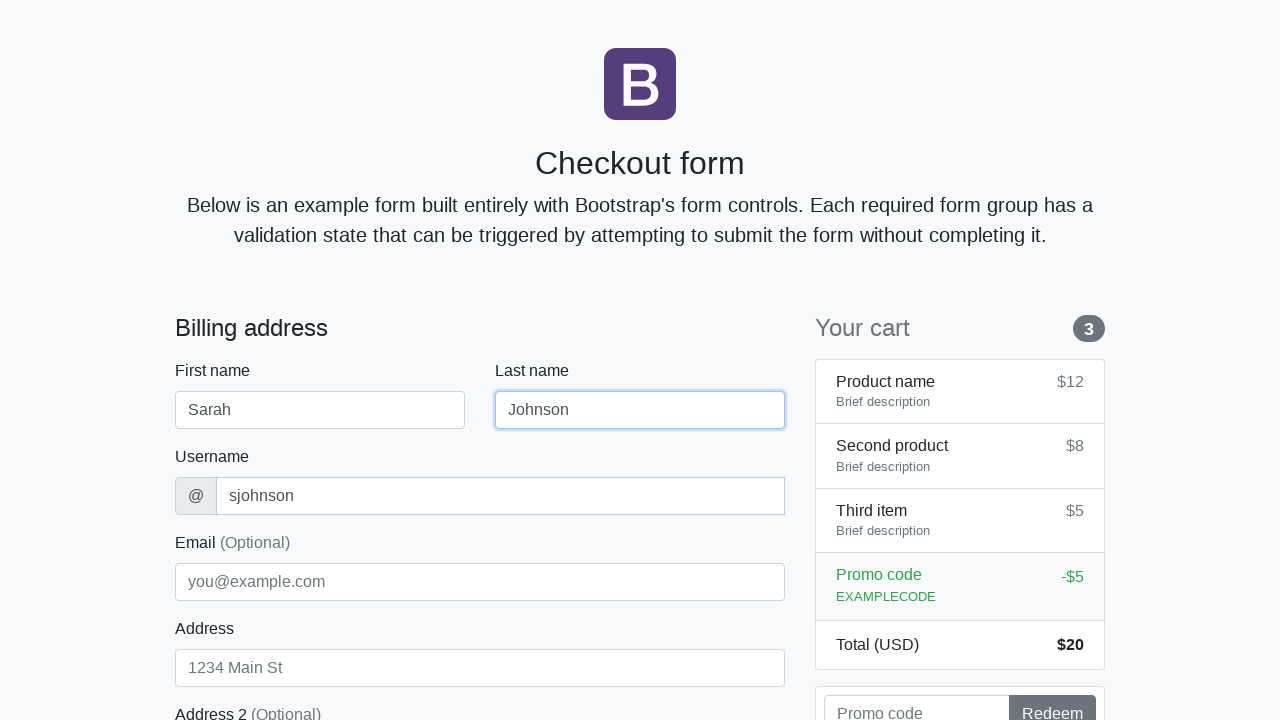

Filled address field with 'Maple Road 789' on #address
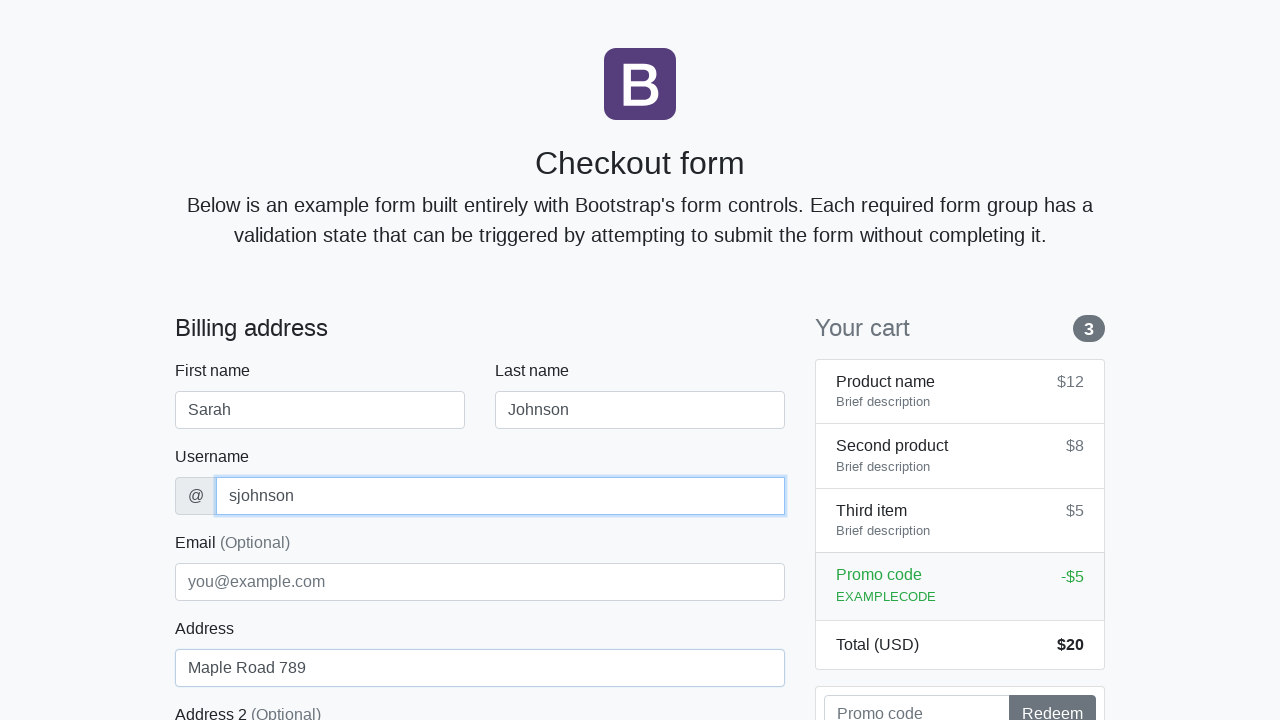

Filled email field with 'sarah.j@mailtest.com' on #email
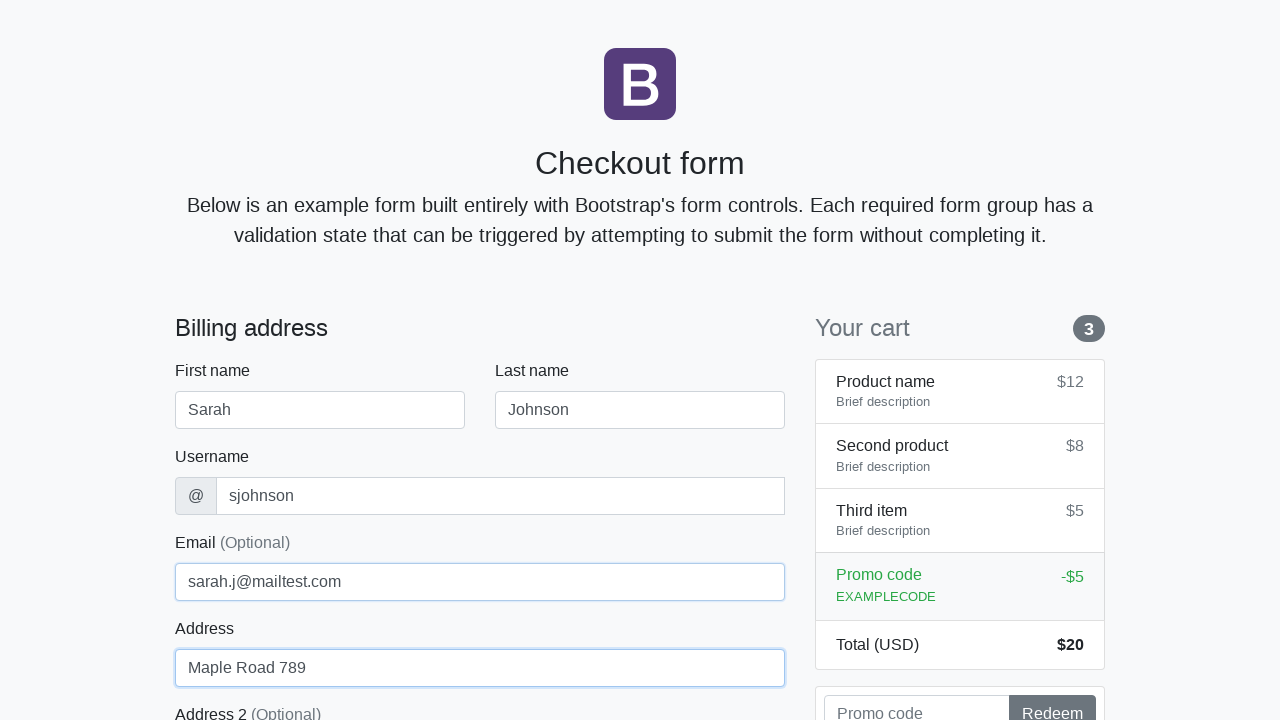

Selected 'United States' from country dropdown on #country
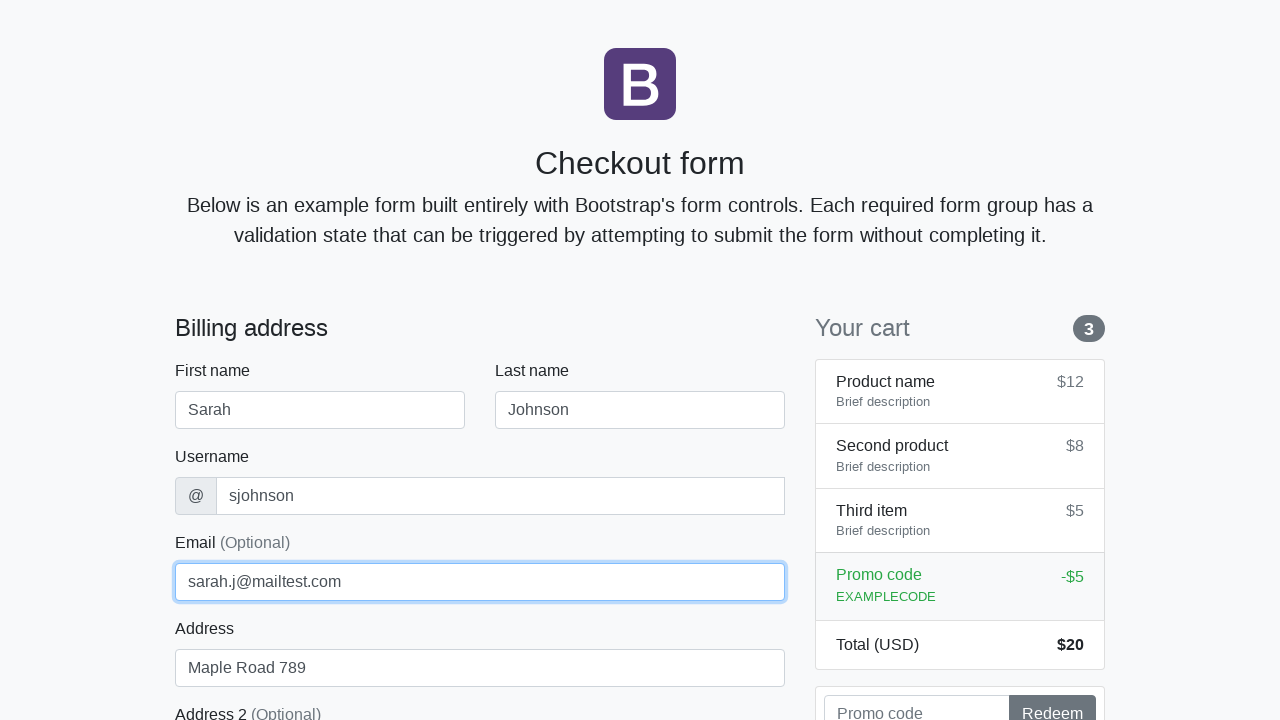

Selected 'California' from state dropdown on #state
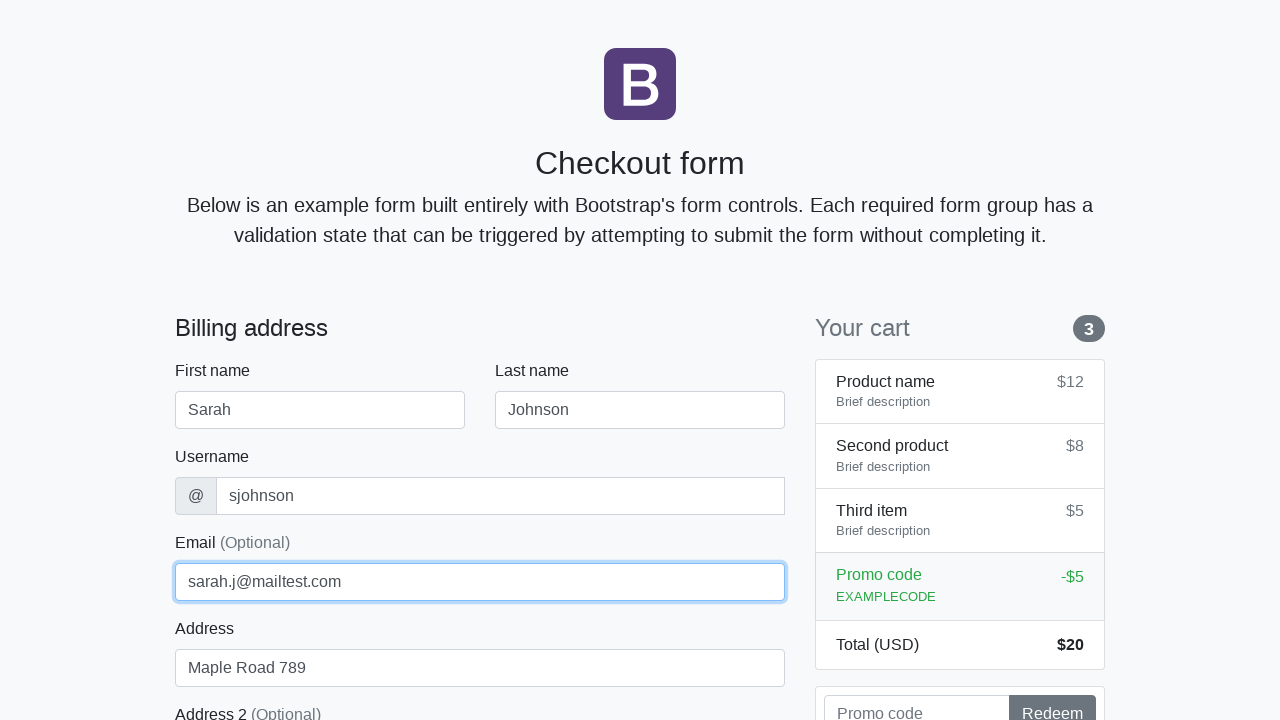

Filled zip code field with '10001' on #zip
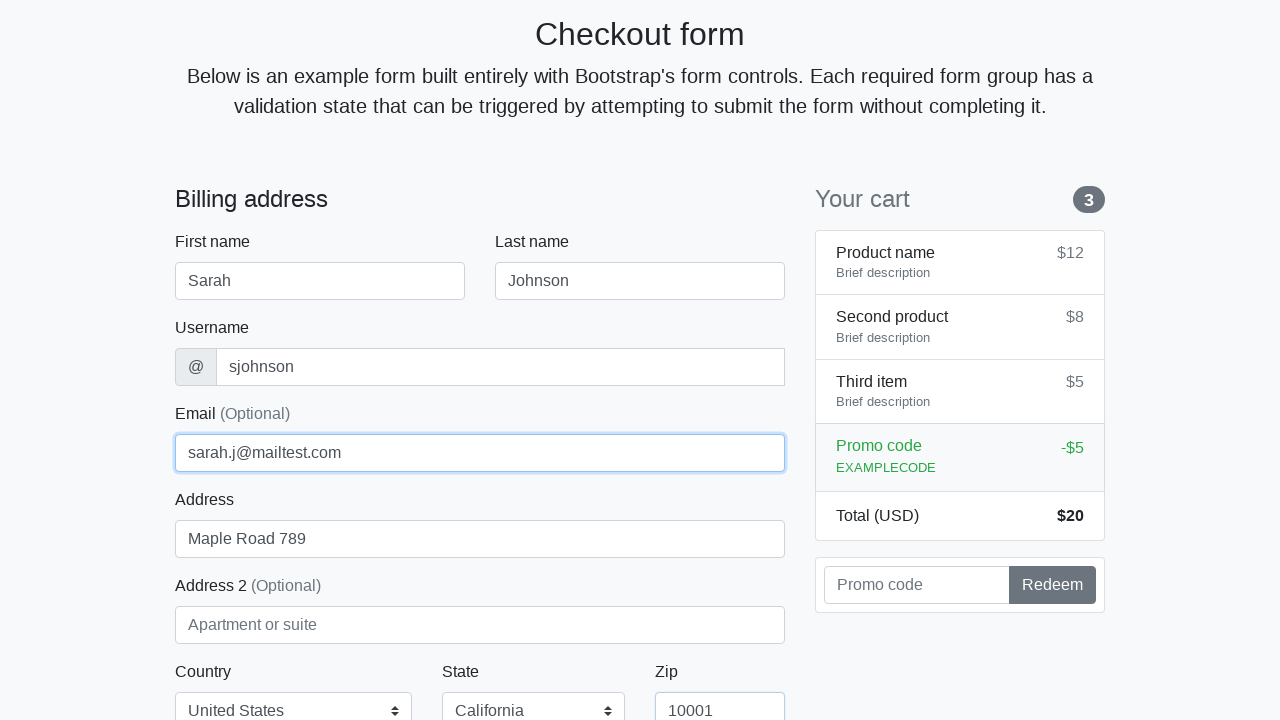

Filled cardholder name field with 'Sarah Johnson' on #cc-name
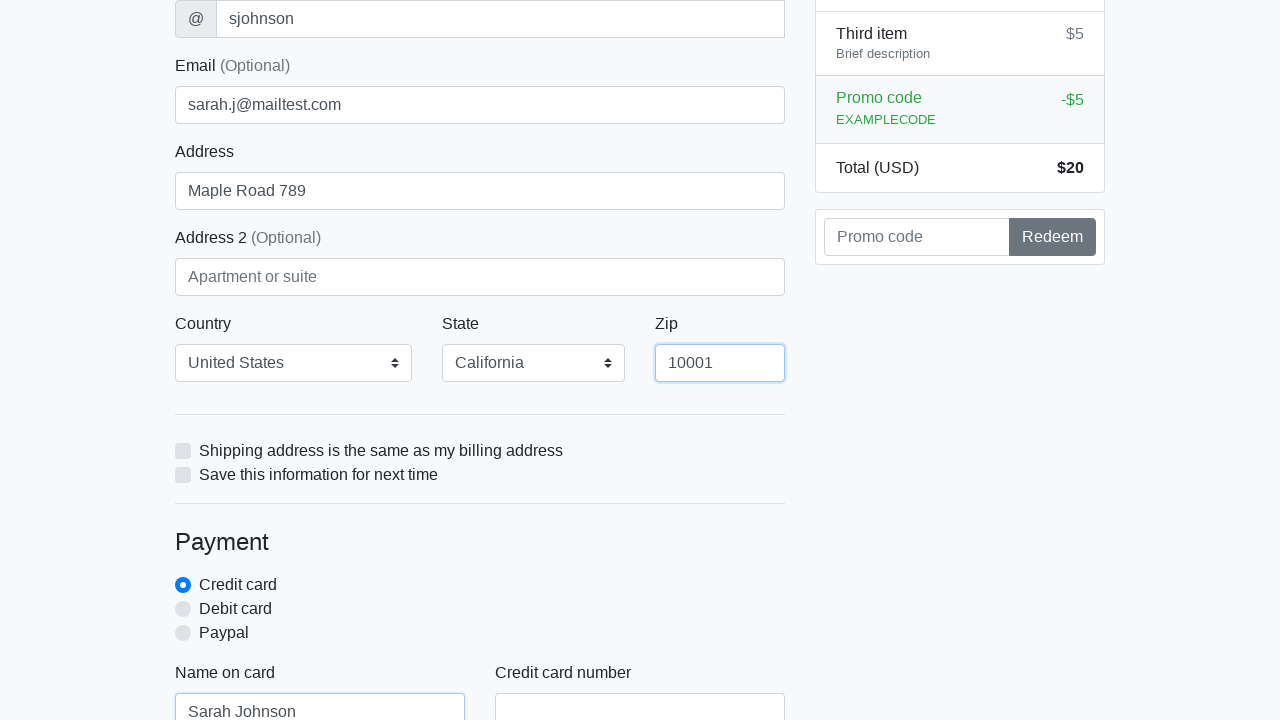

Filled credit card number field on #cc-number
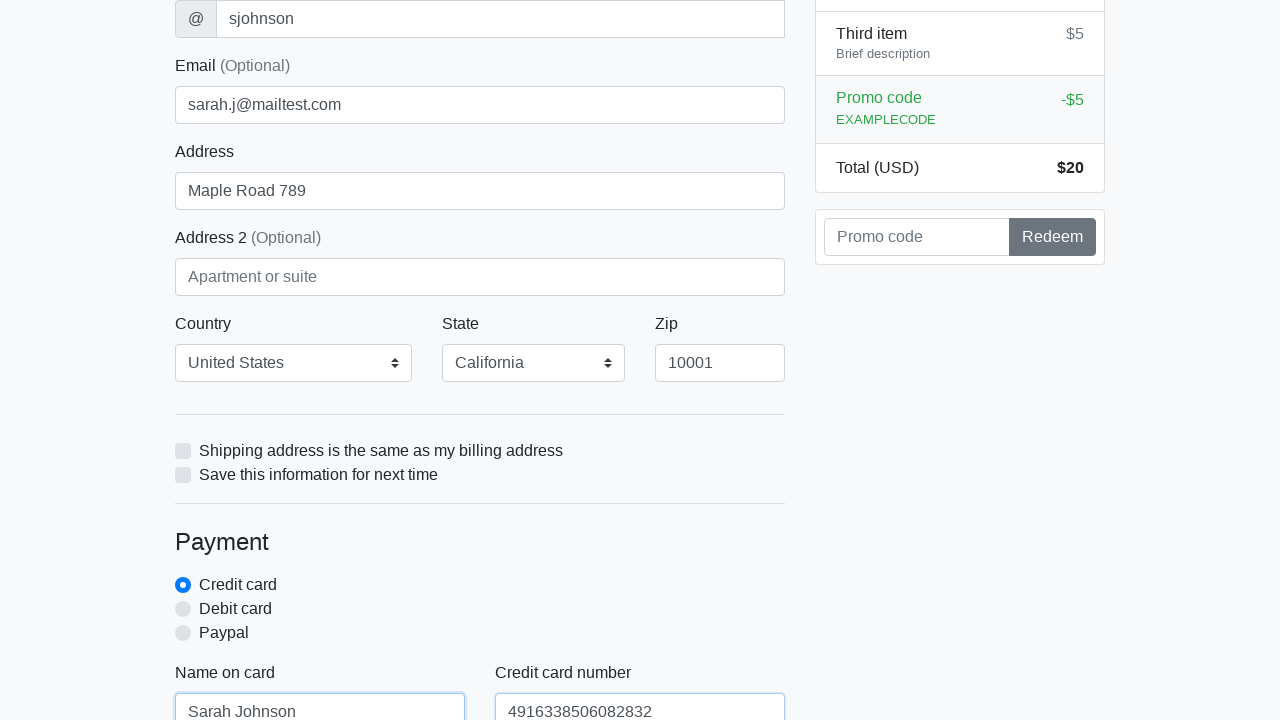

Filled credit card expiration field with '03/2026' on #cc-expiration
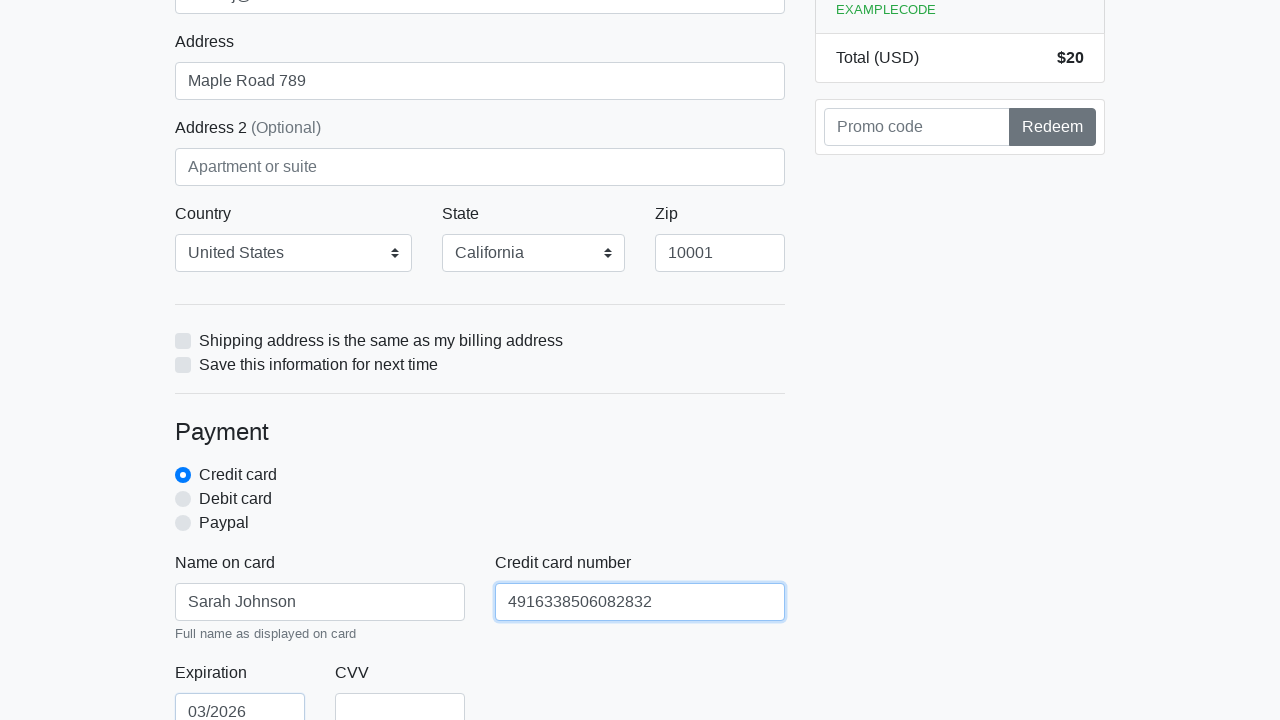

Filled credit card CVV field with '321' on #cc-cvv
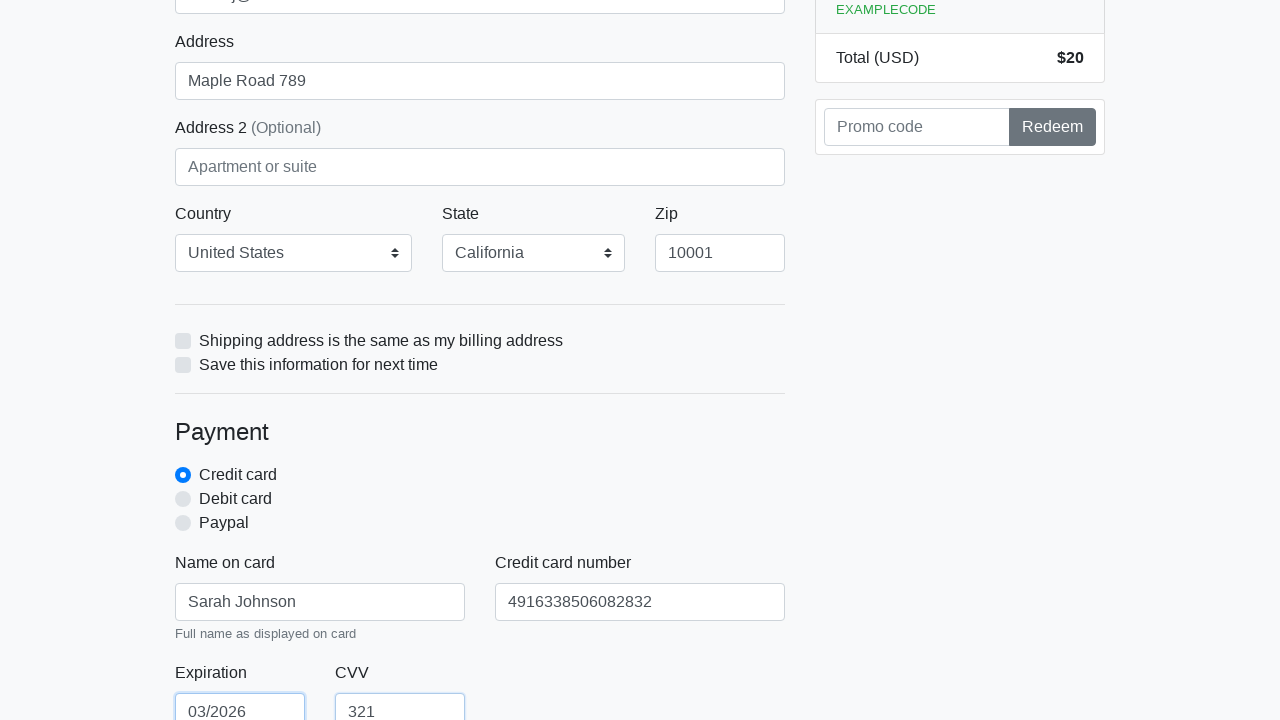

Clicked proceed button to submit checkout form (iteration 3) at (480, 500) on xpath=/html/body/div/div[2]/div[2]/form/button
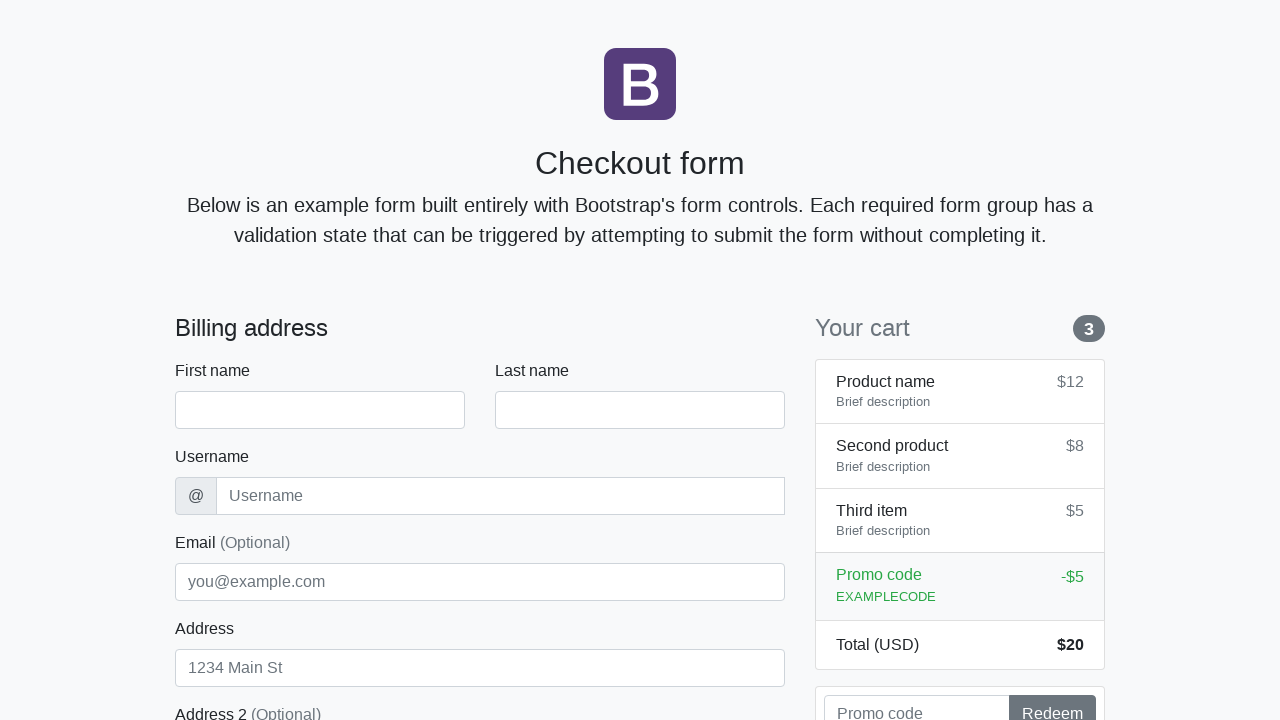

Navigated back to checkout page for next iteration
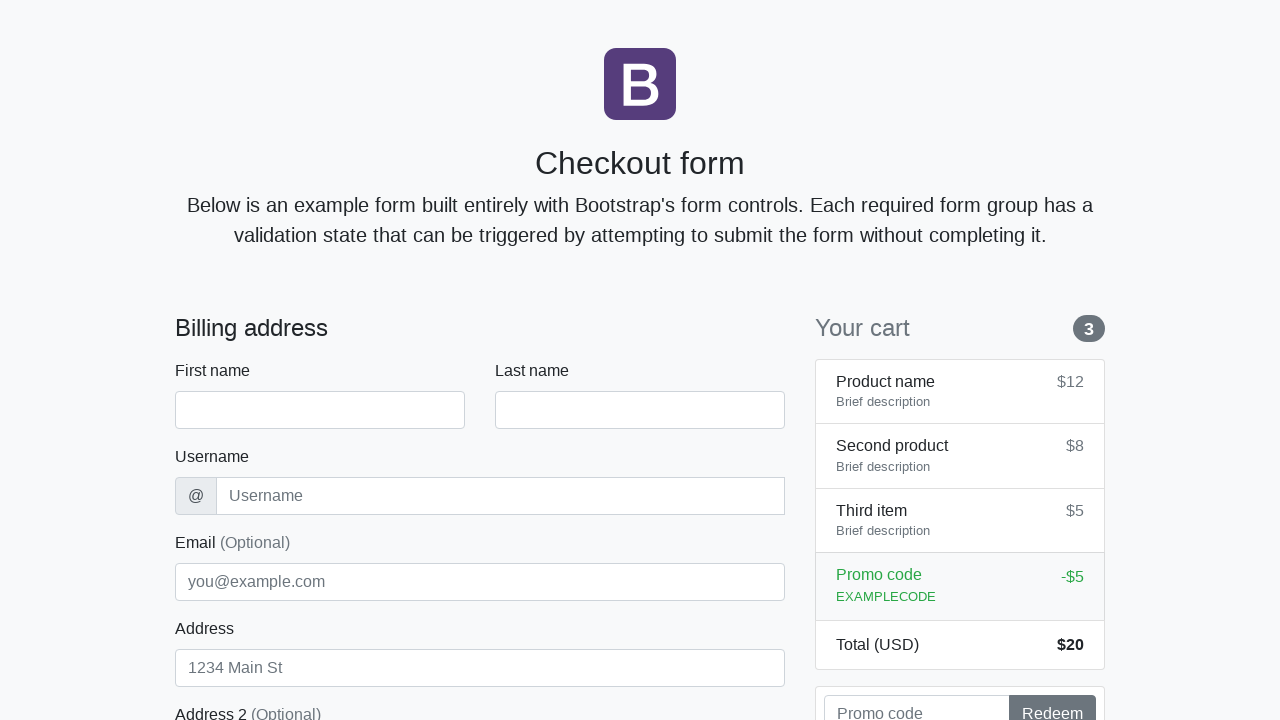

Waited for checkout form to load (iteration 4)
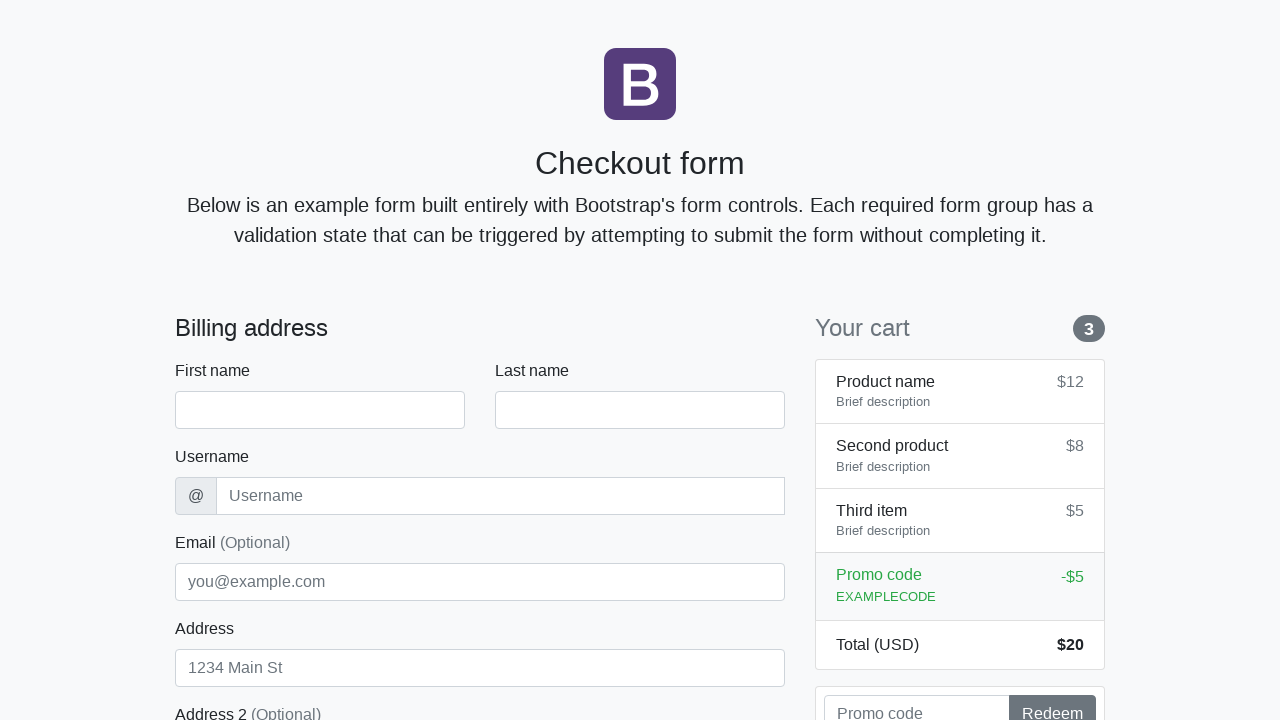

Filled first name field with 'Sarah' on #firstName
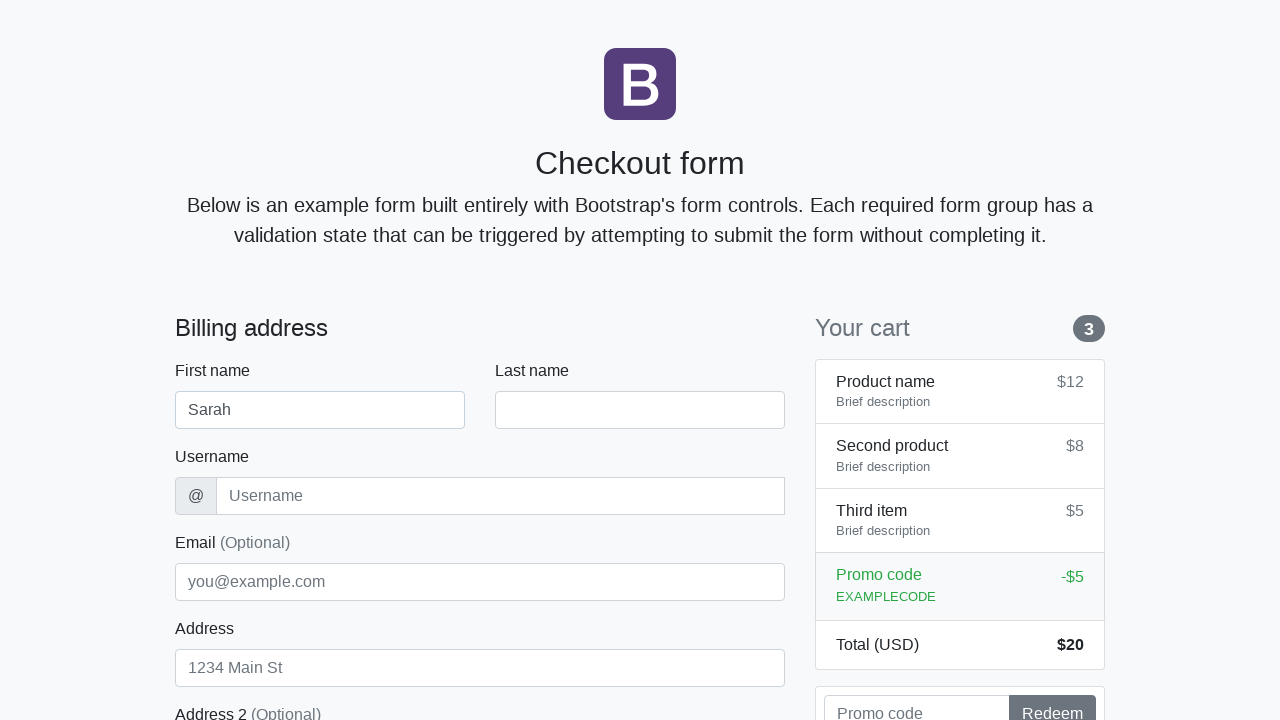

Filled last name field with 'Johnson' on #lastName
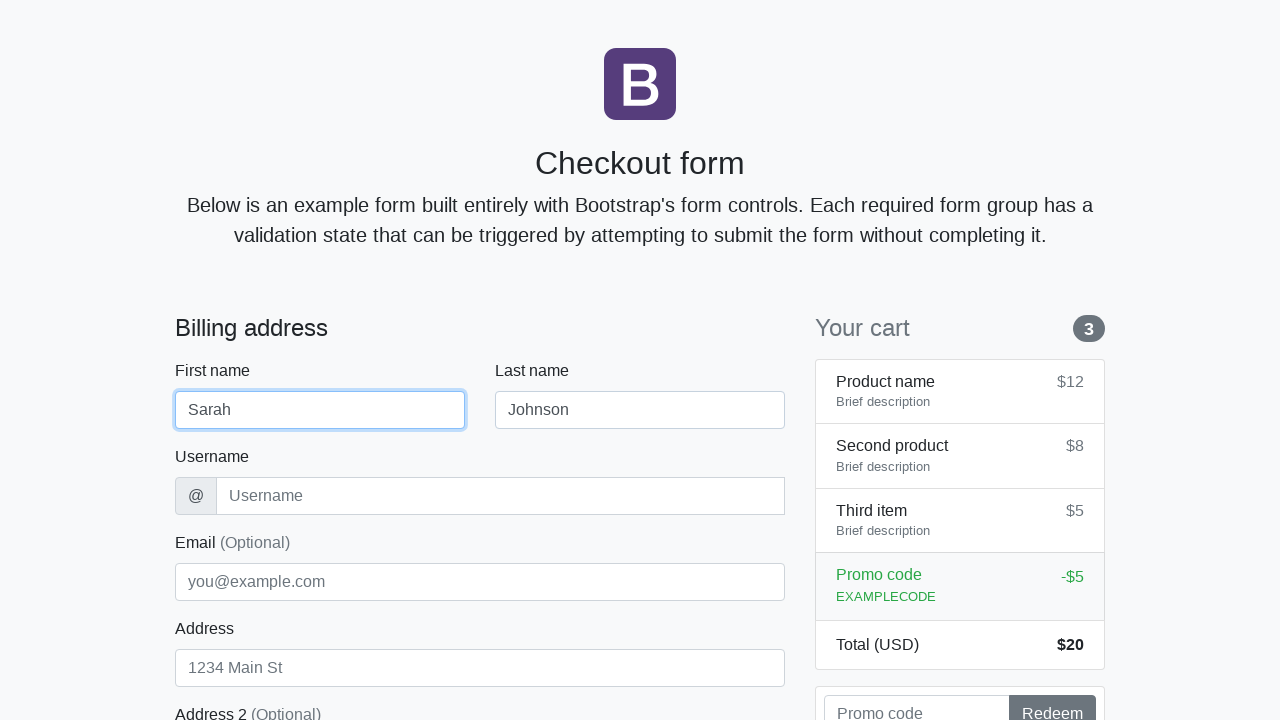

Filled username field with 'sjohnson' on #username
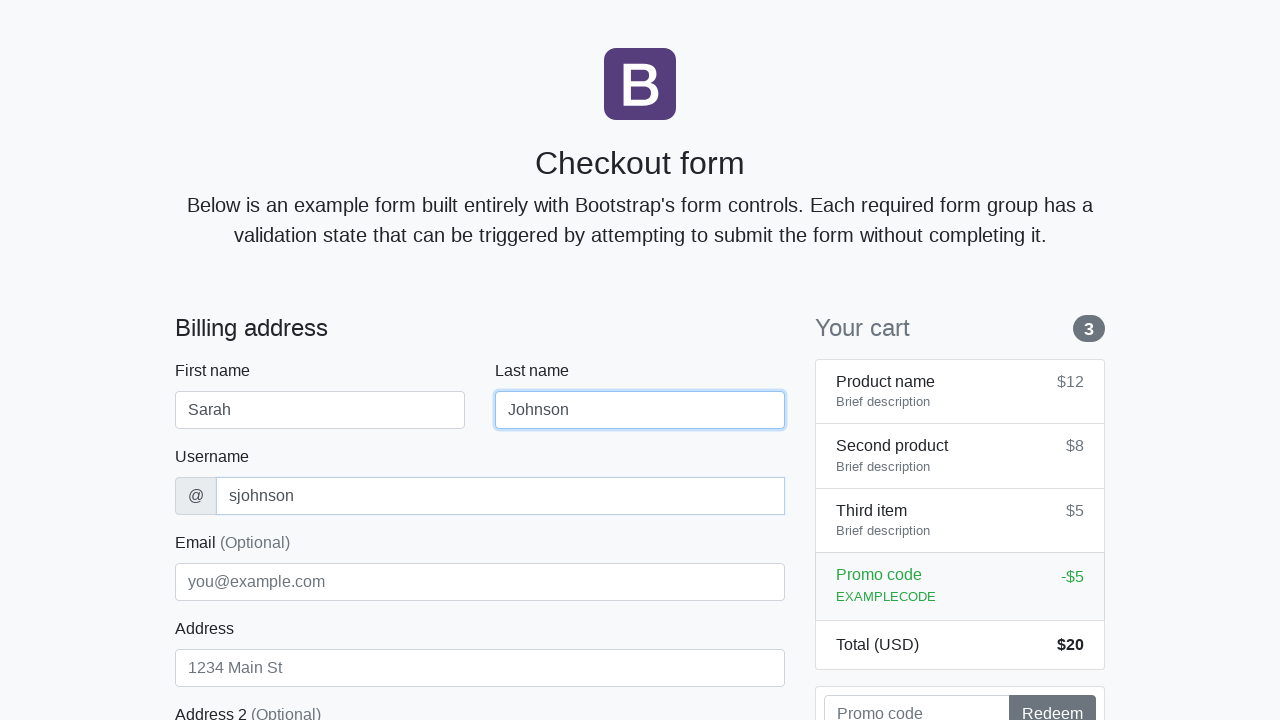

Filled address field with 'Maple Road 789' on #address
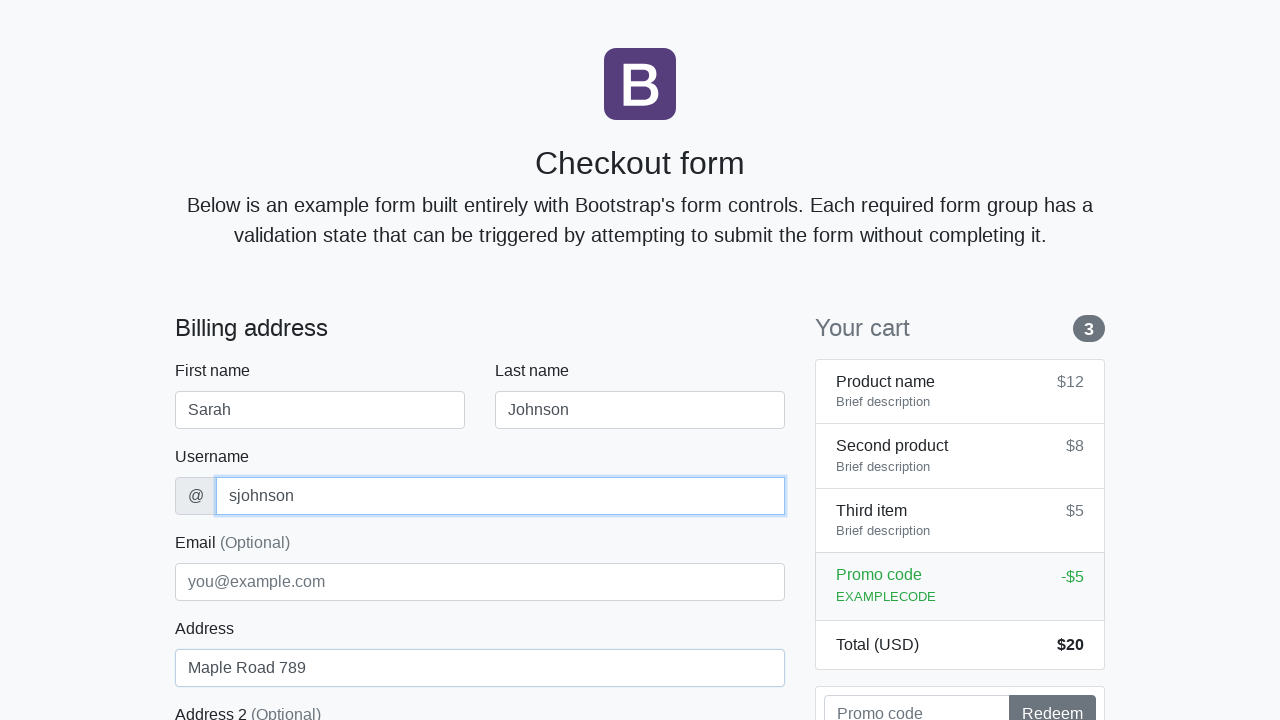

Filled email field with 'sarah.j@mailtest.com' on #email
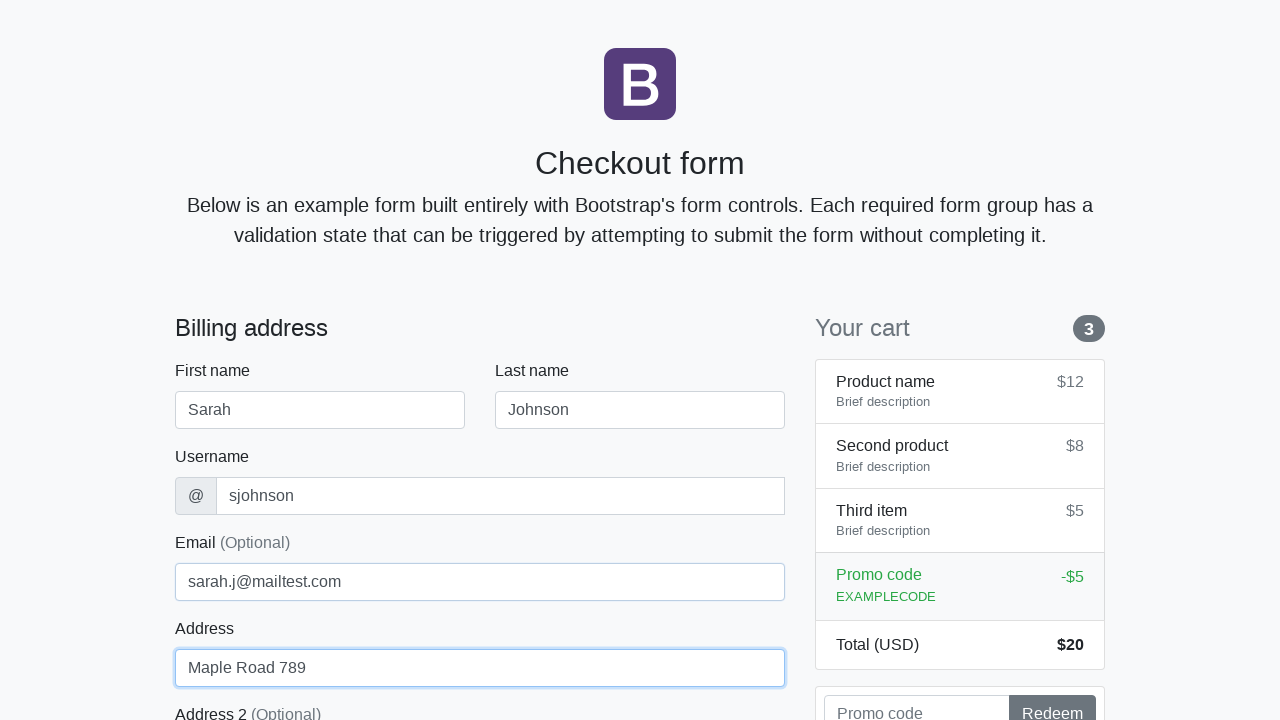

Selected 'United States' from country dropdown on #country
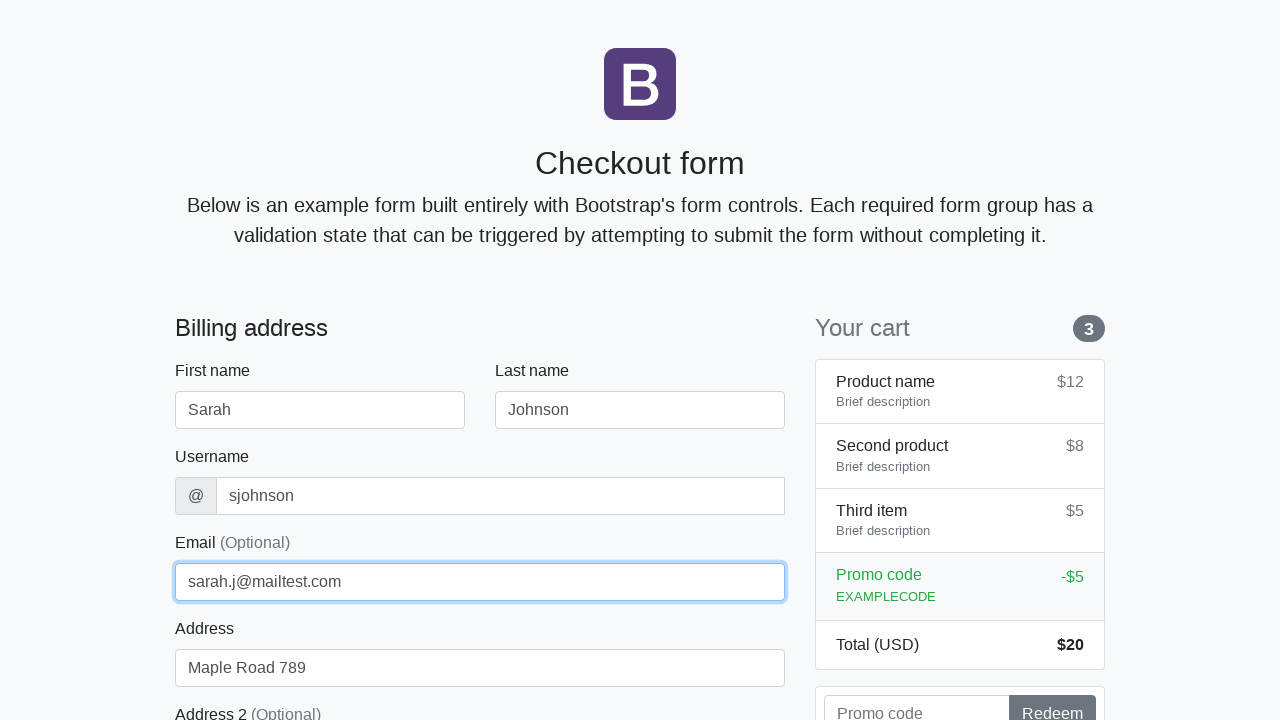

Selected 'California' from state dropdown on #state
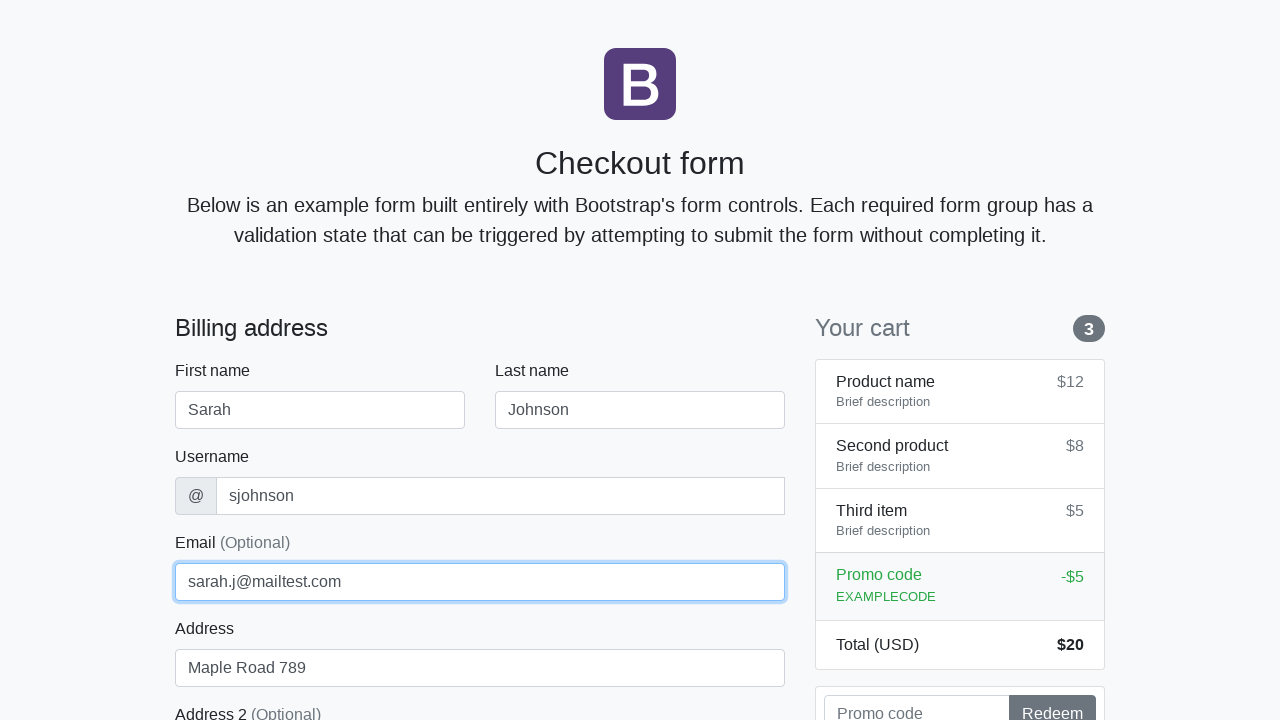

Filled zip code field with '10001' on #zip
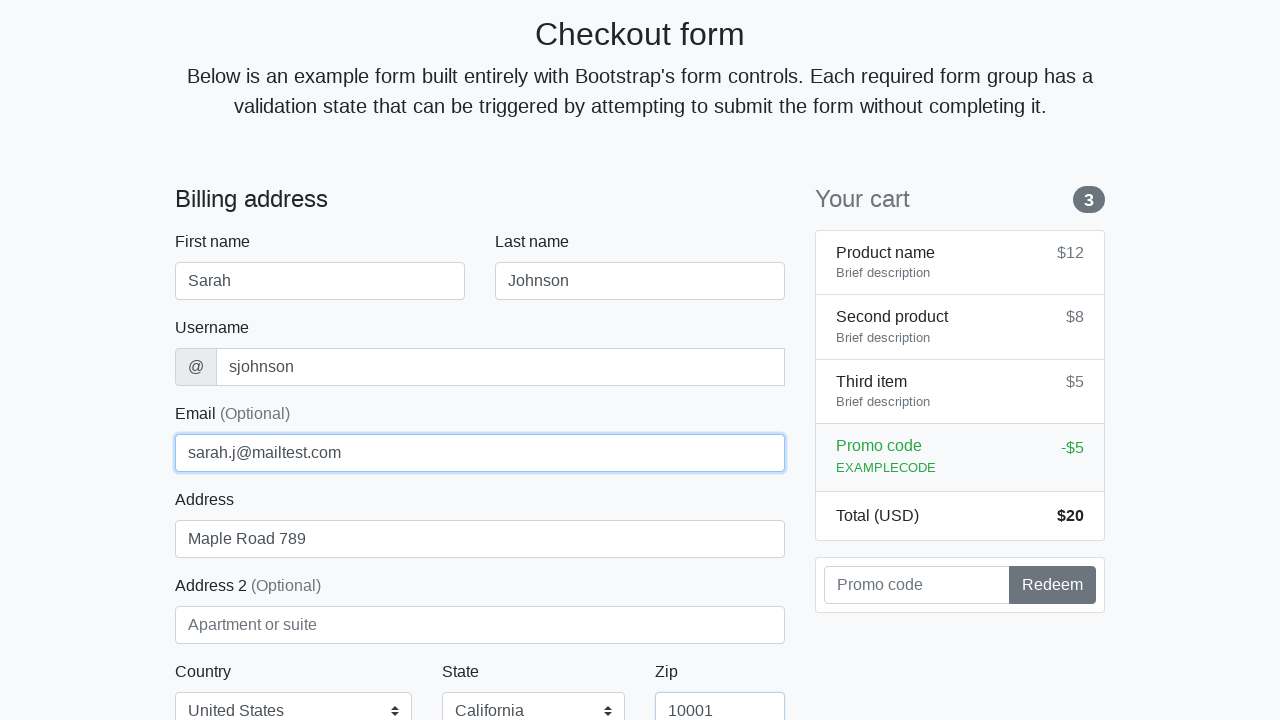

Filled cardholder name field with 'Sarah Johnson' on #cc-name
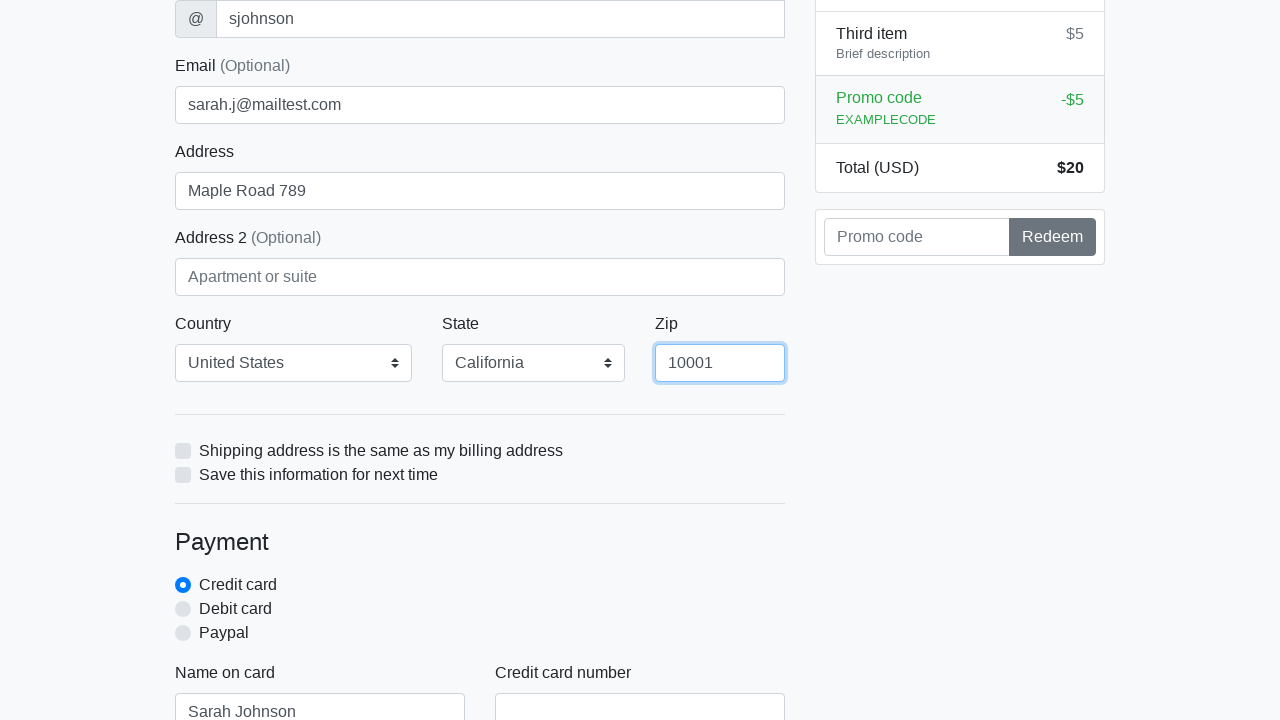

Filled credit card number field on #cc-number
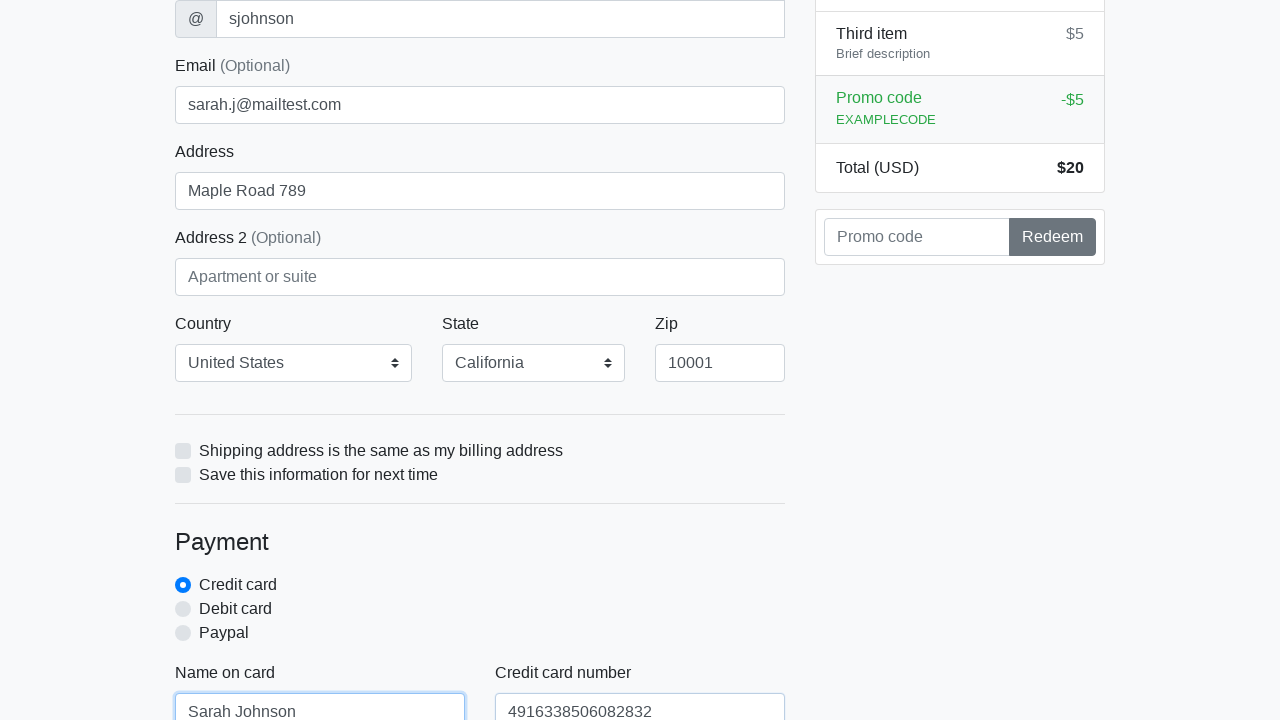

Filled credit card expiration field with '03/2026' on #cc-expiration
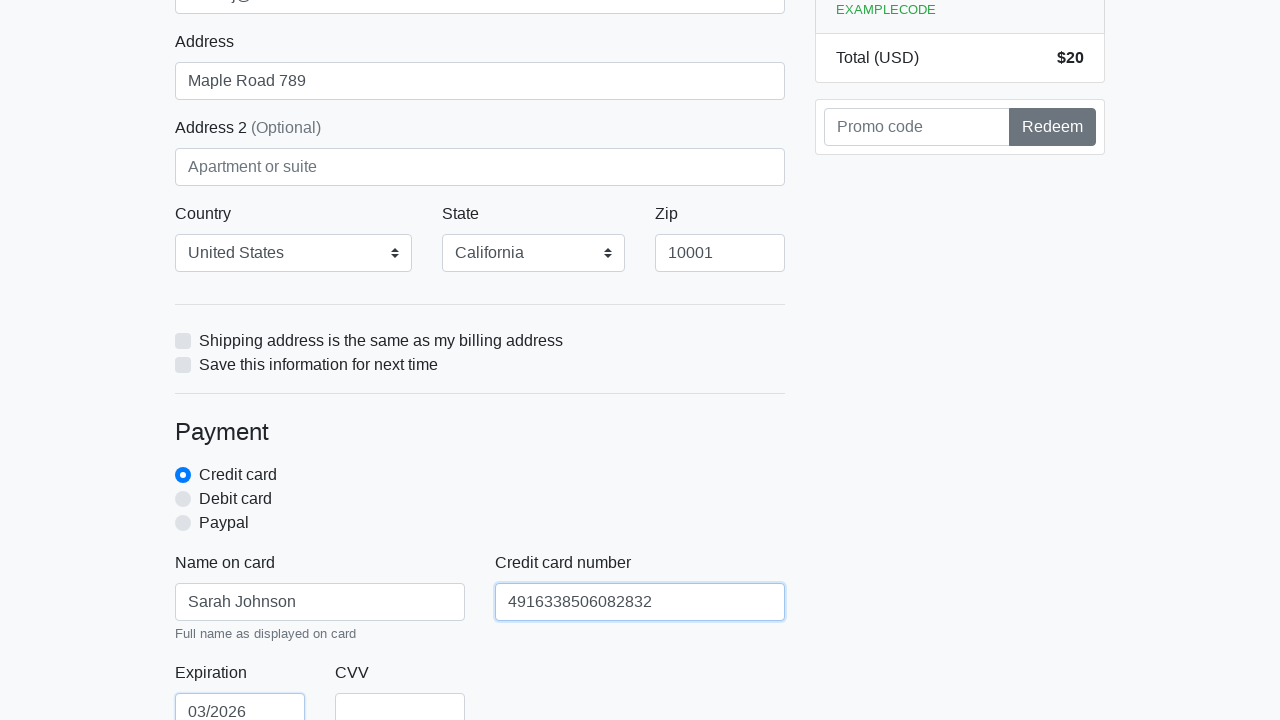

Filled credit card CVV field with '321' on #cc-cvv
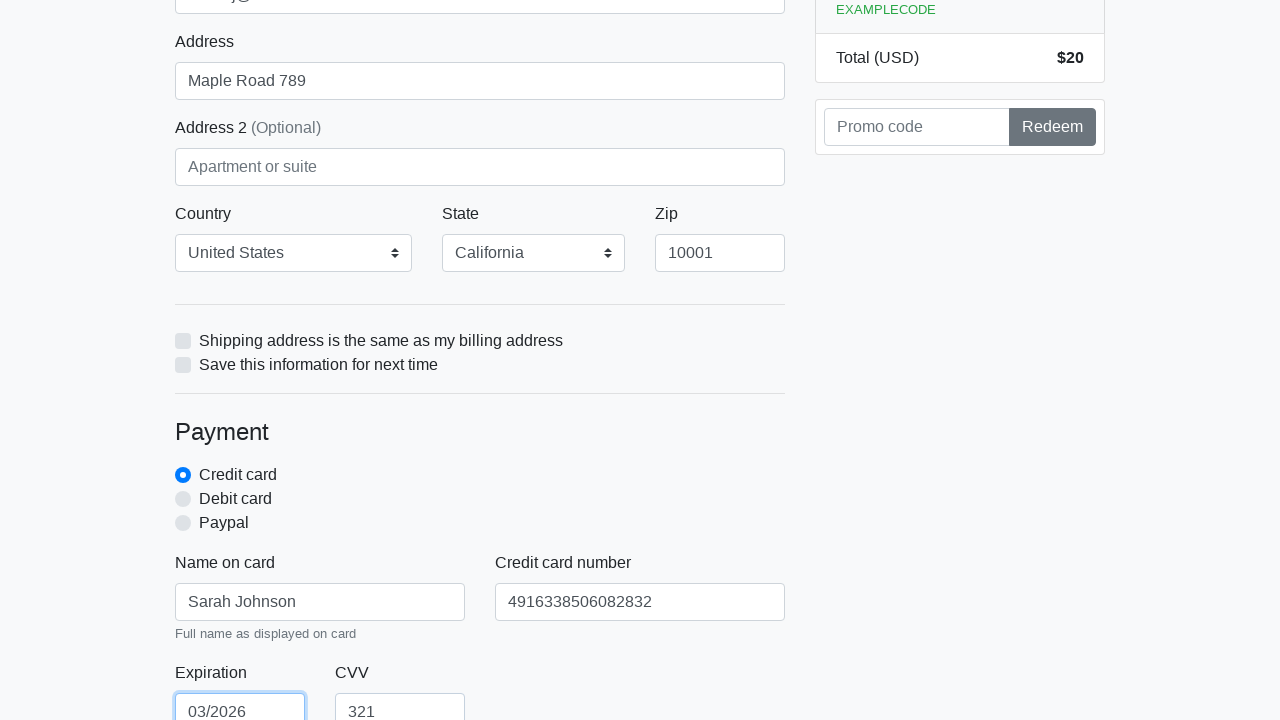

Clicked proceed button to submit checkout form (iteration 4) at (480, 500) on xpath=/html/body/div/div[2]/div[2]/form/button
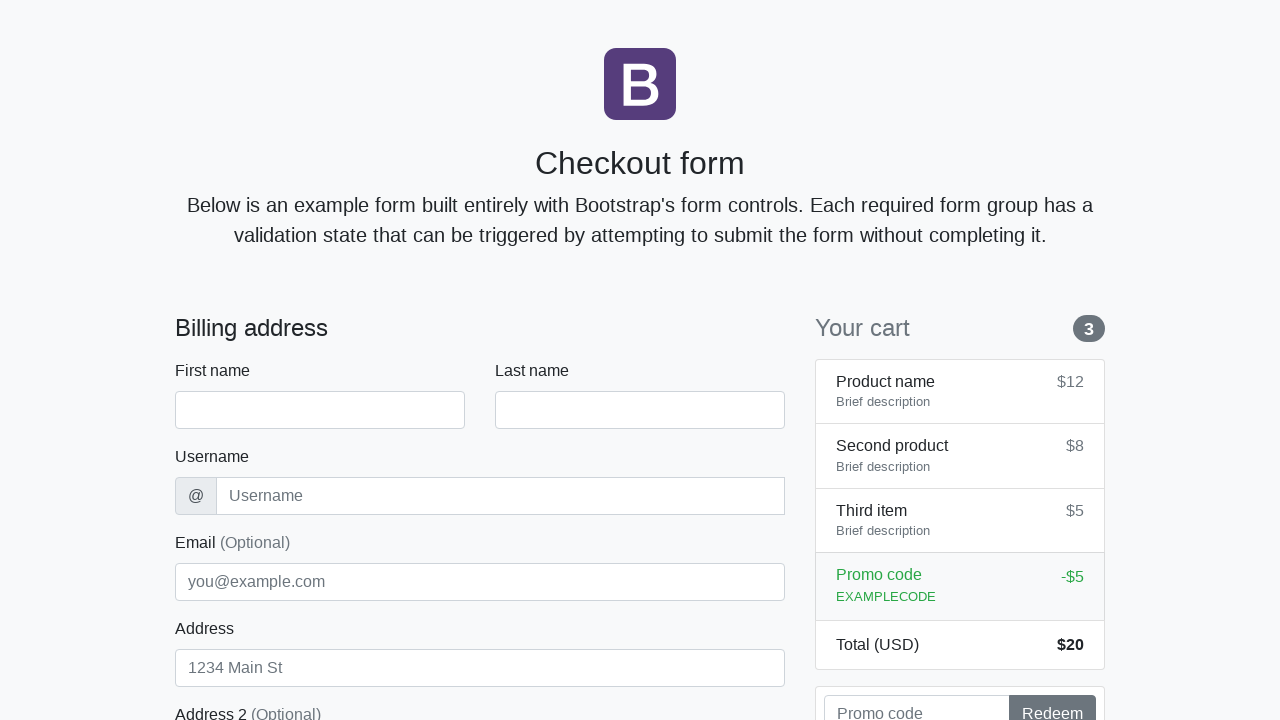

Navigated back to checkout page for next iteration
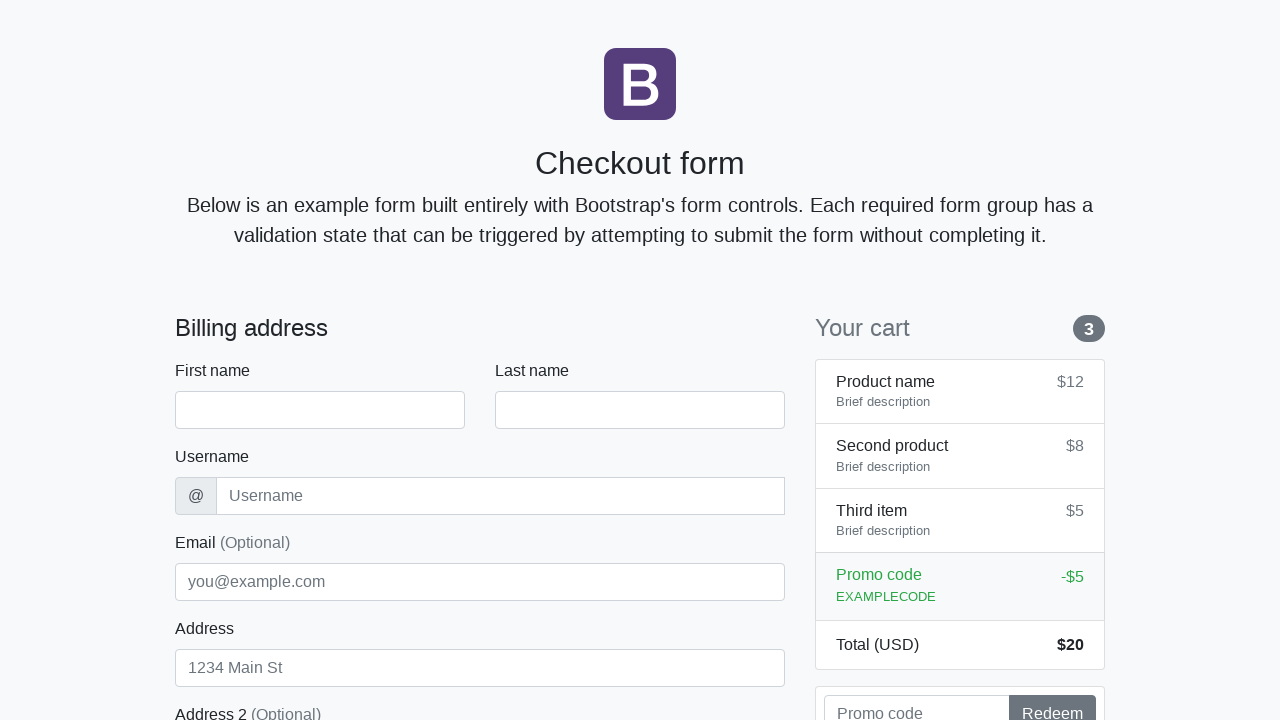

Waited for checkout form to load (iteration 5)
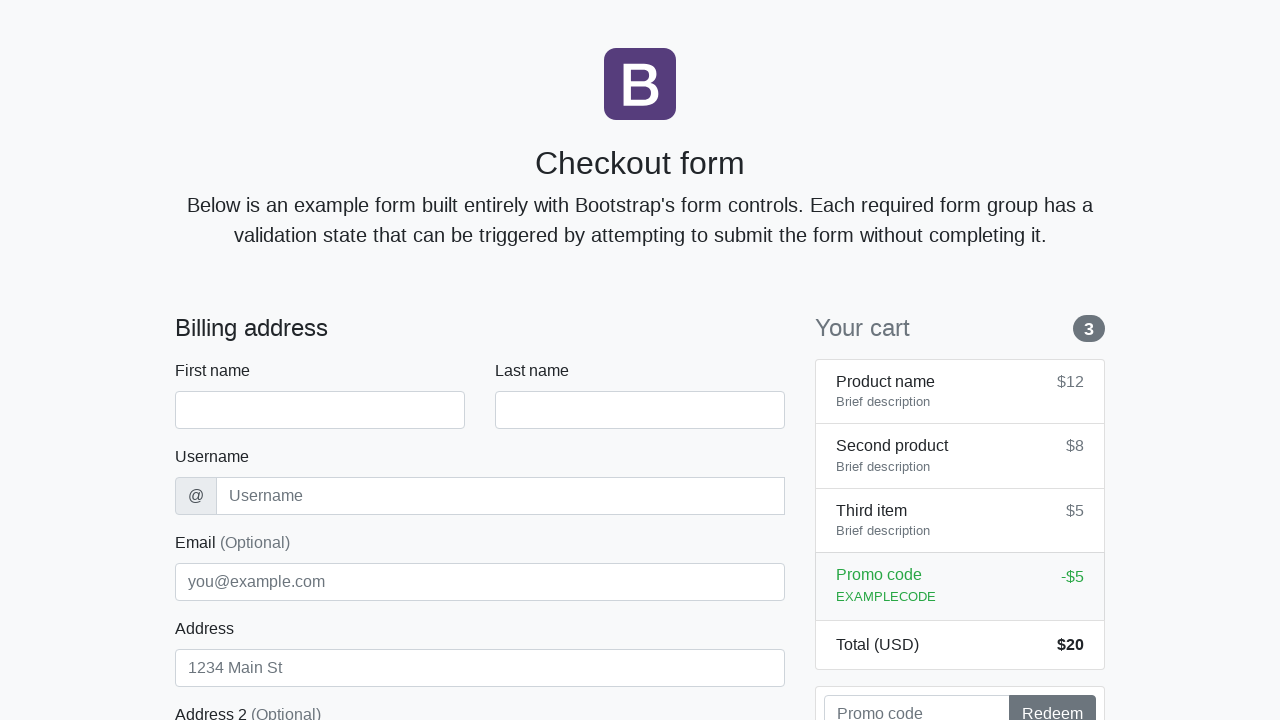

Filled first name field with 'Sarah' on #firstName
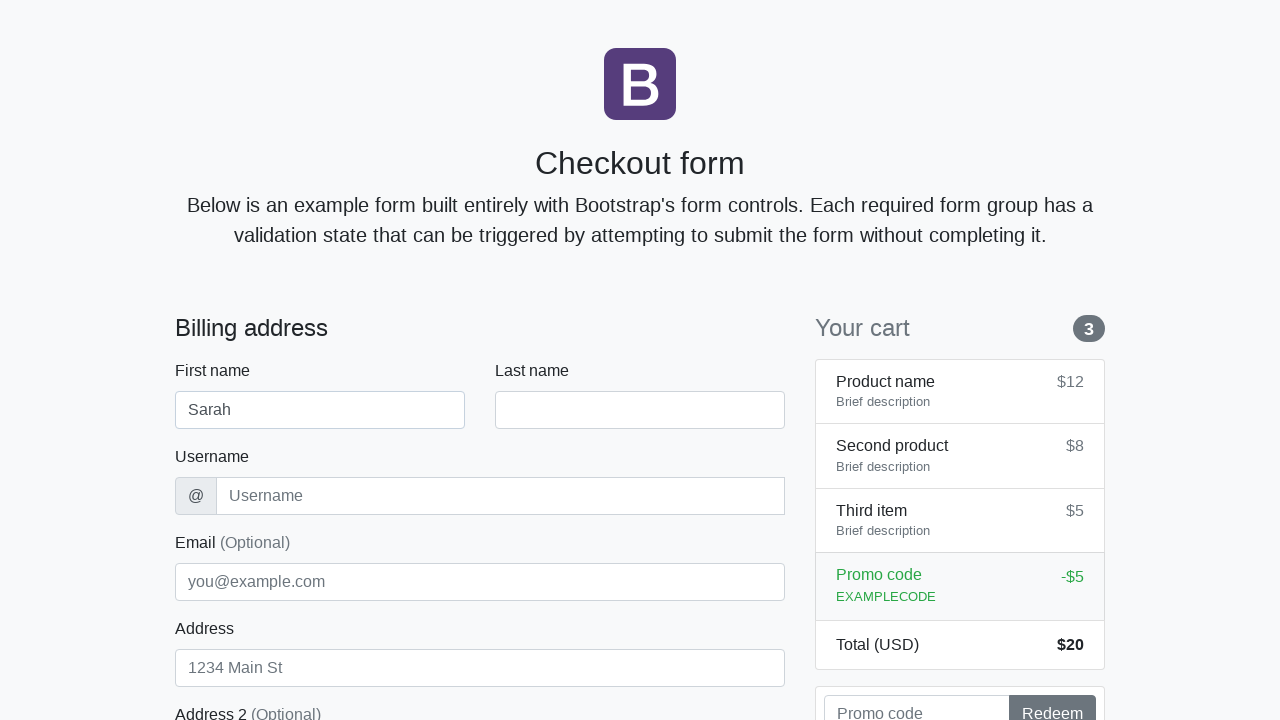

Filled last name field with 'Johnson' on #lastName
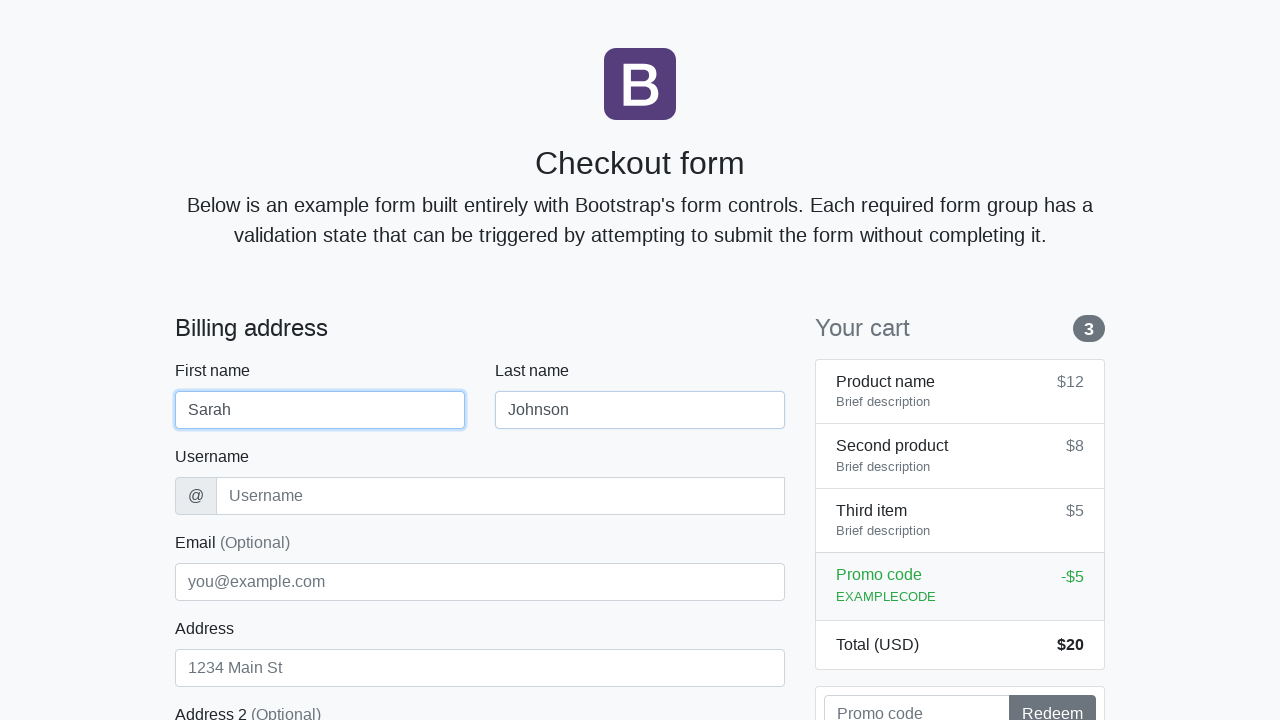

Filled username field with 'sjohnson' on #username
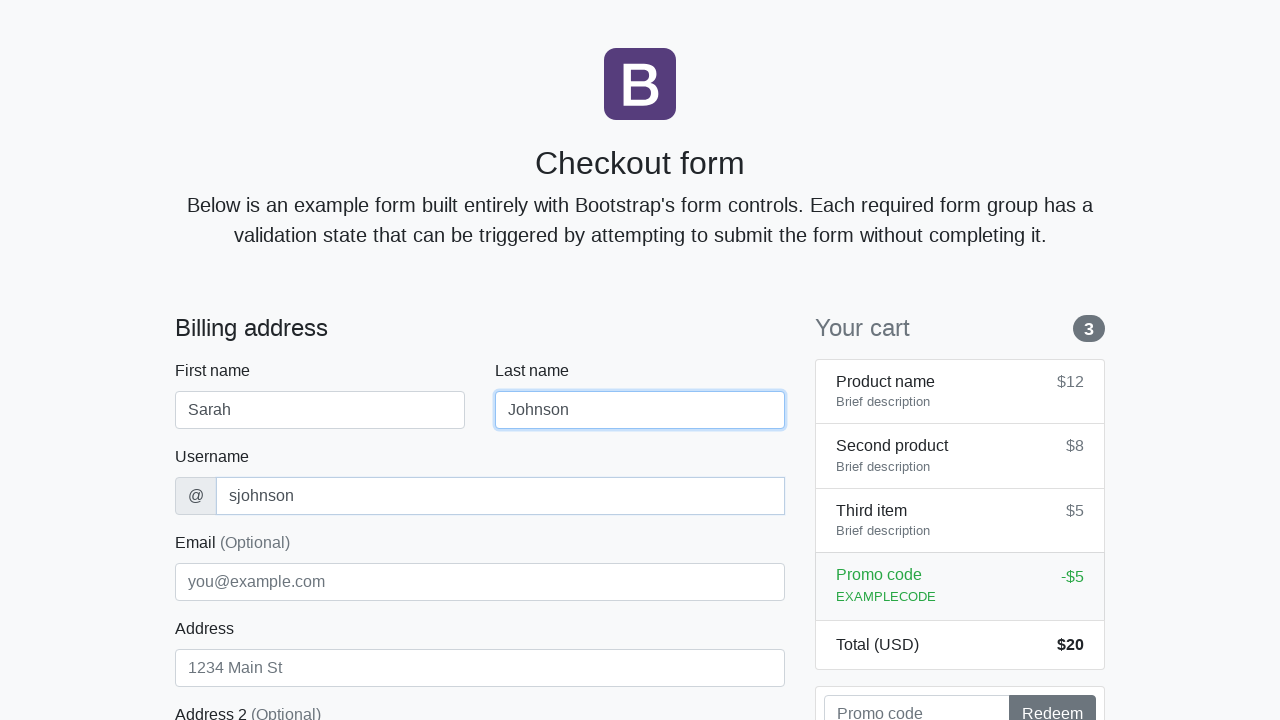

Filled address field with 'Maple Road 789' on #address
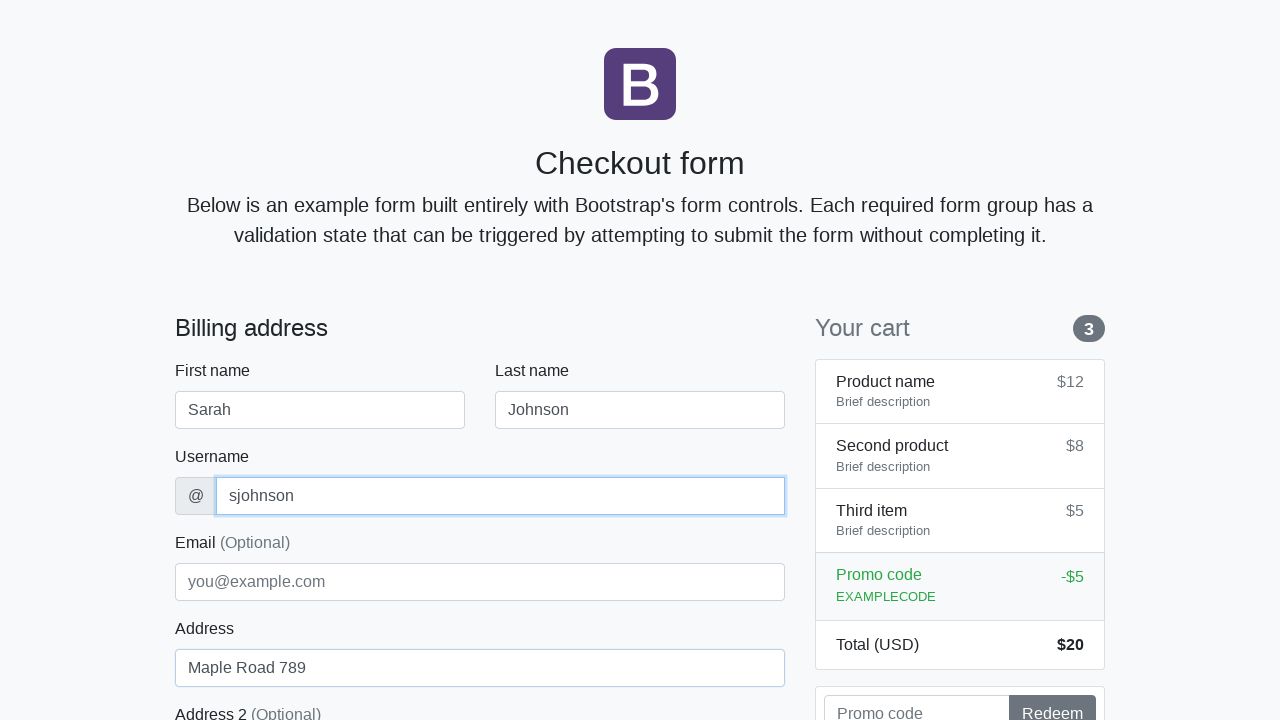

Filled email field with 'sarah.j@mailtest.com' on #email
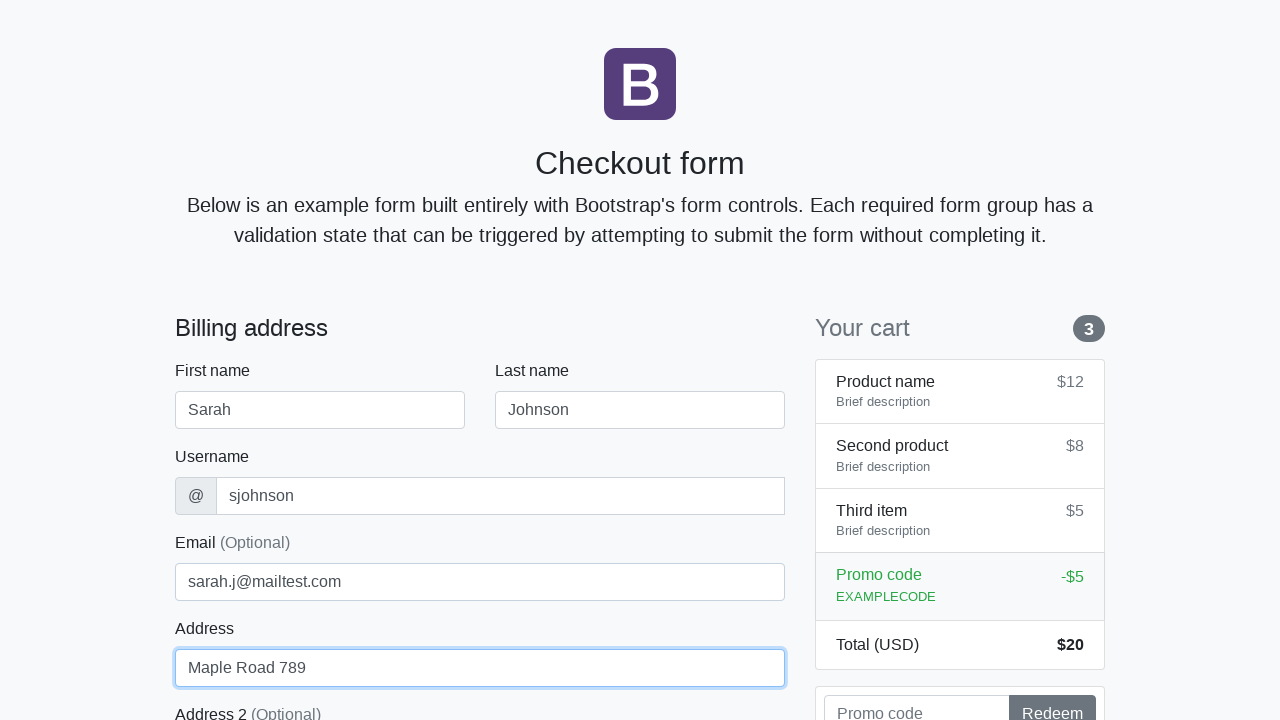

Selected 'United States' from country dropdown on #country
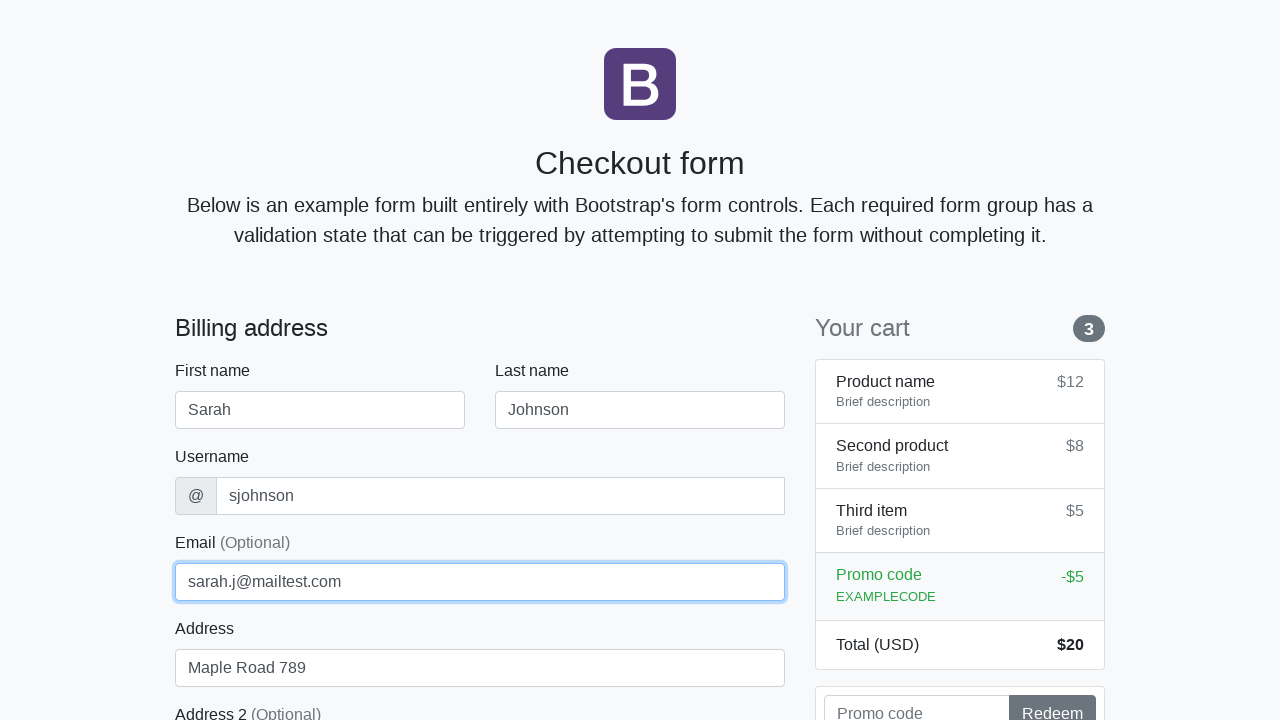

Selected 'California' from state dropdown on #state
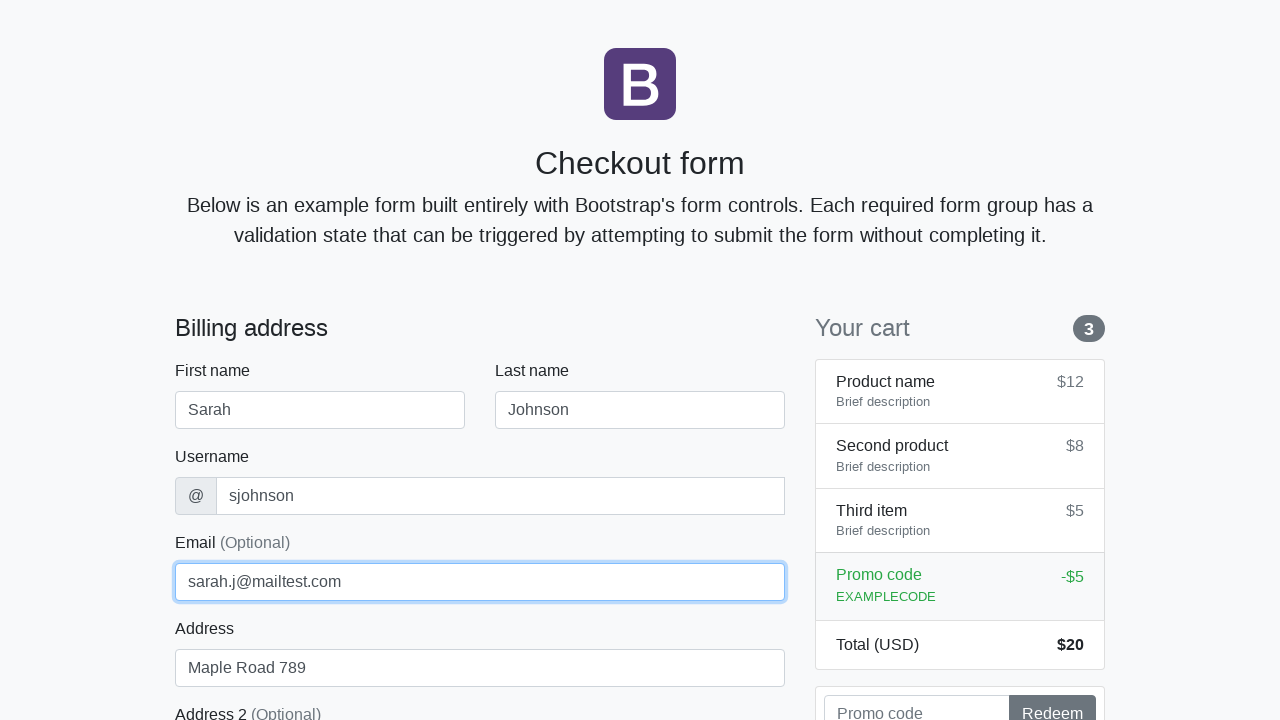

Filled zip code field with '10001' on #zip
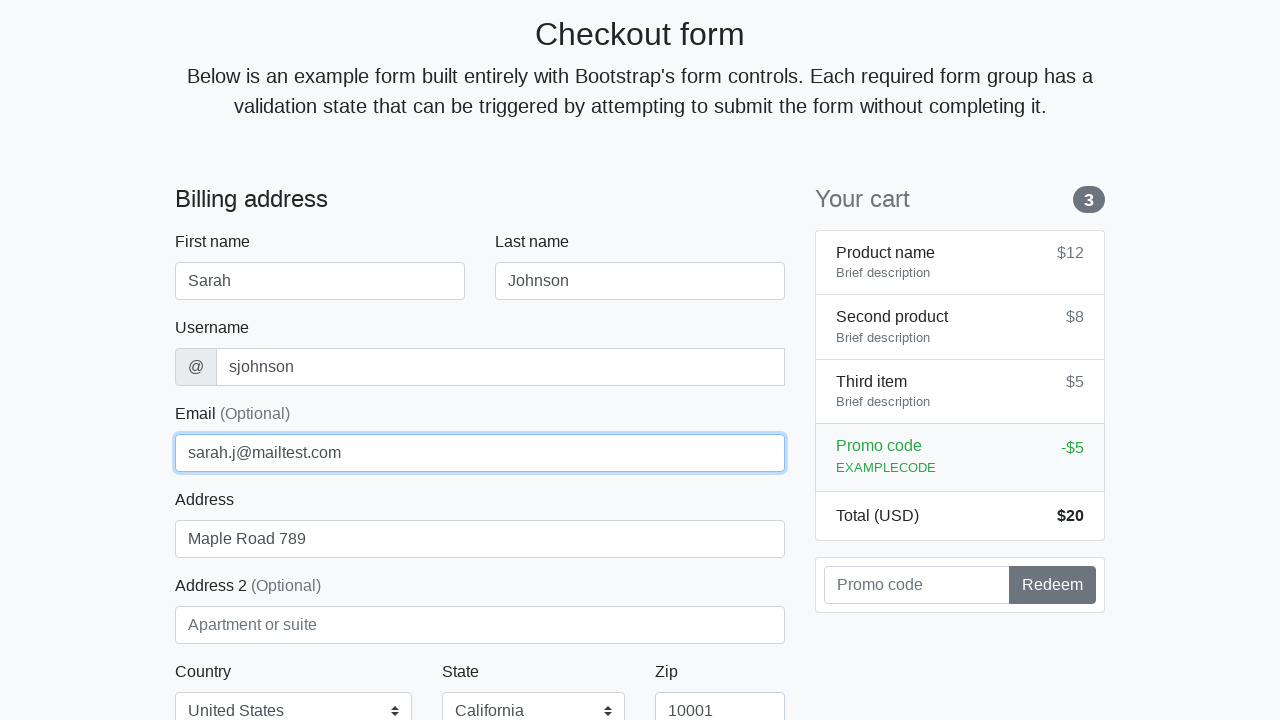

Filled cardholder name field with 'Sarah Johnson' on #cc-name
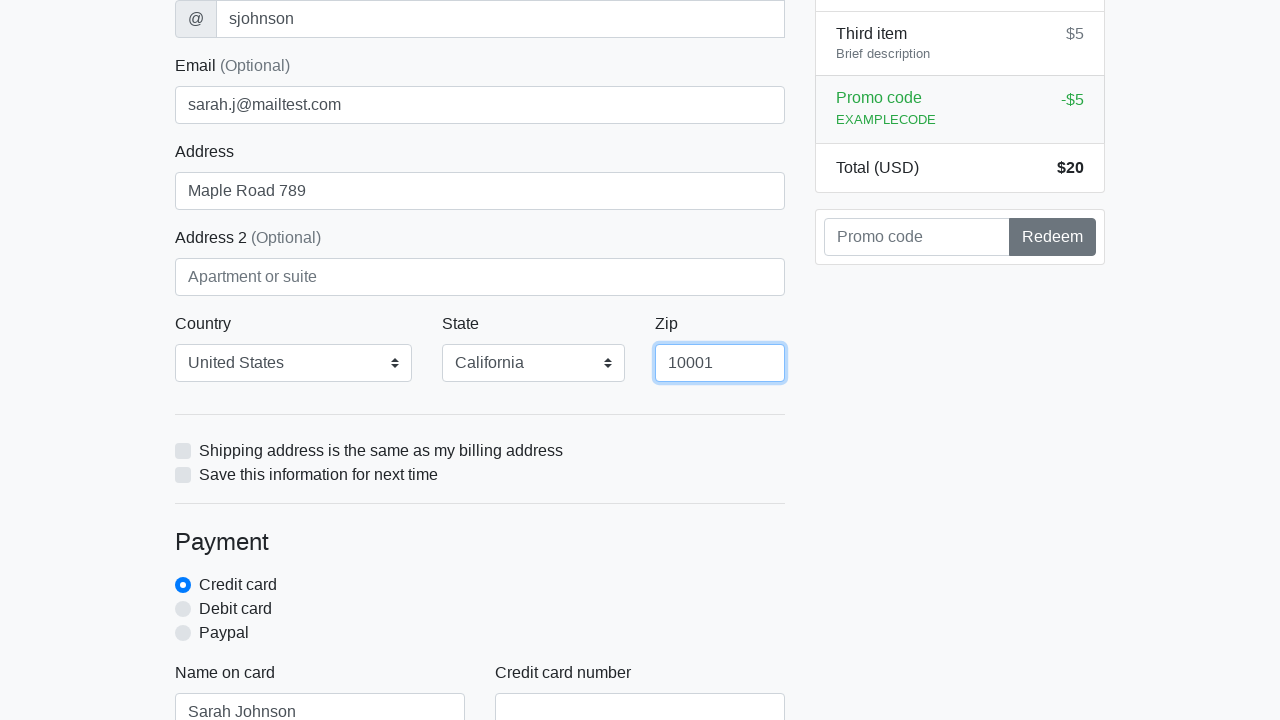

Filled credit card number field on #cc-number
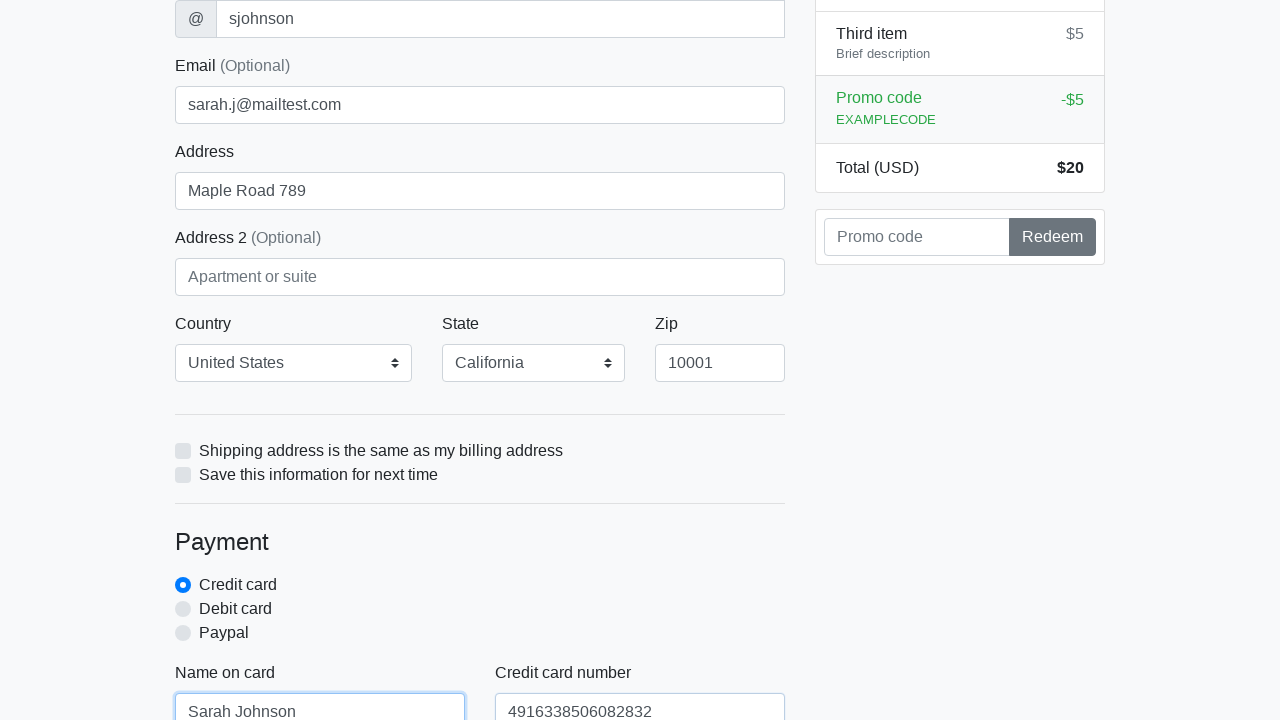

Filled credit card expiration field with '03/2026' on #cc-expiration
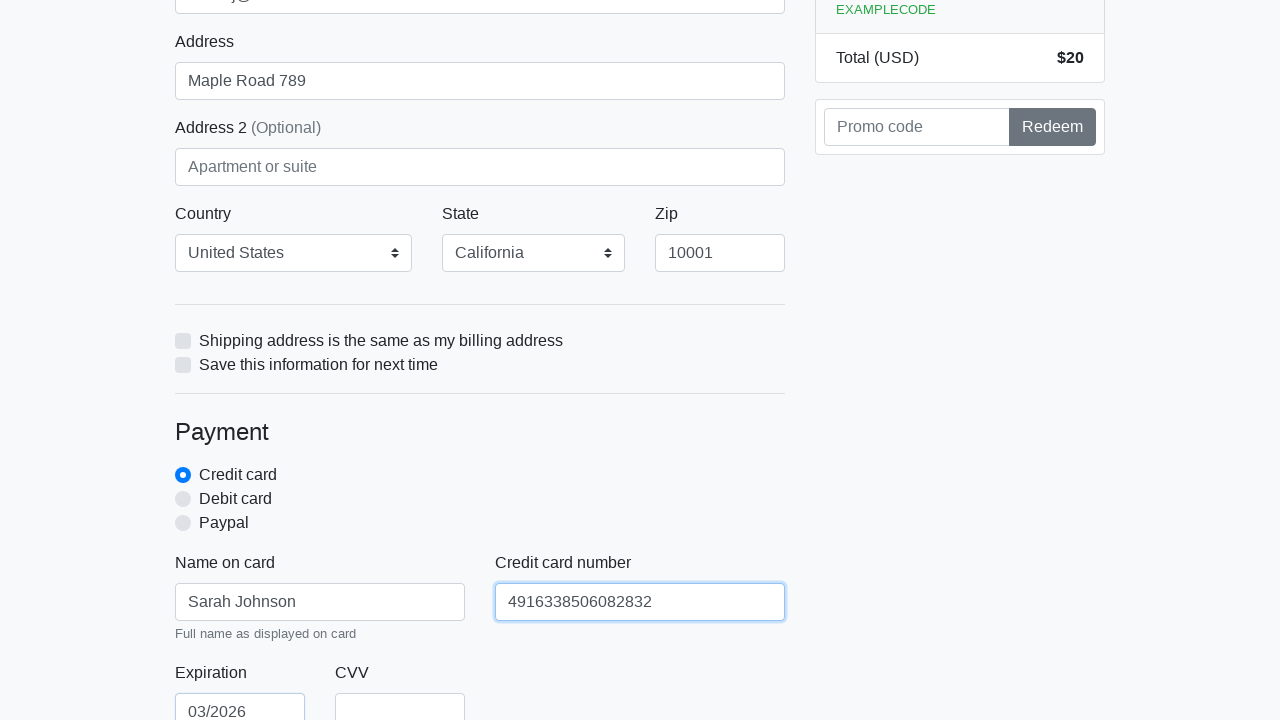

Filled credit card CVV field with '321' on #cc-cvv
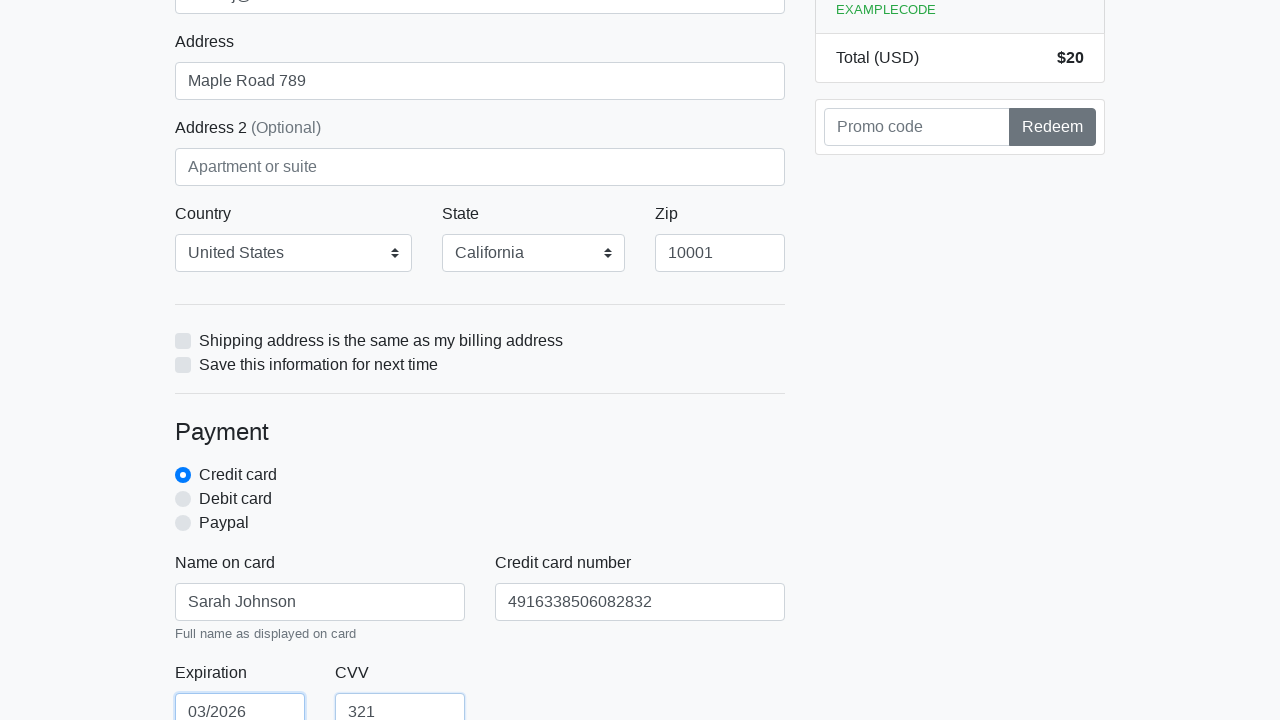

Clicked proceed button to submit checkout form (iteration 5) at (480, 500) on xpath=/html/body/div/div[2]/div[2]/form/button
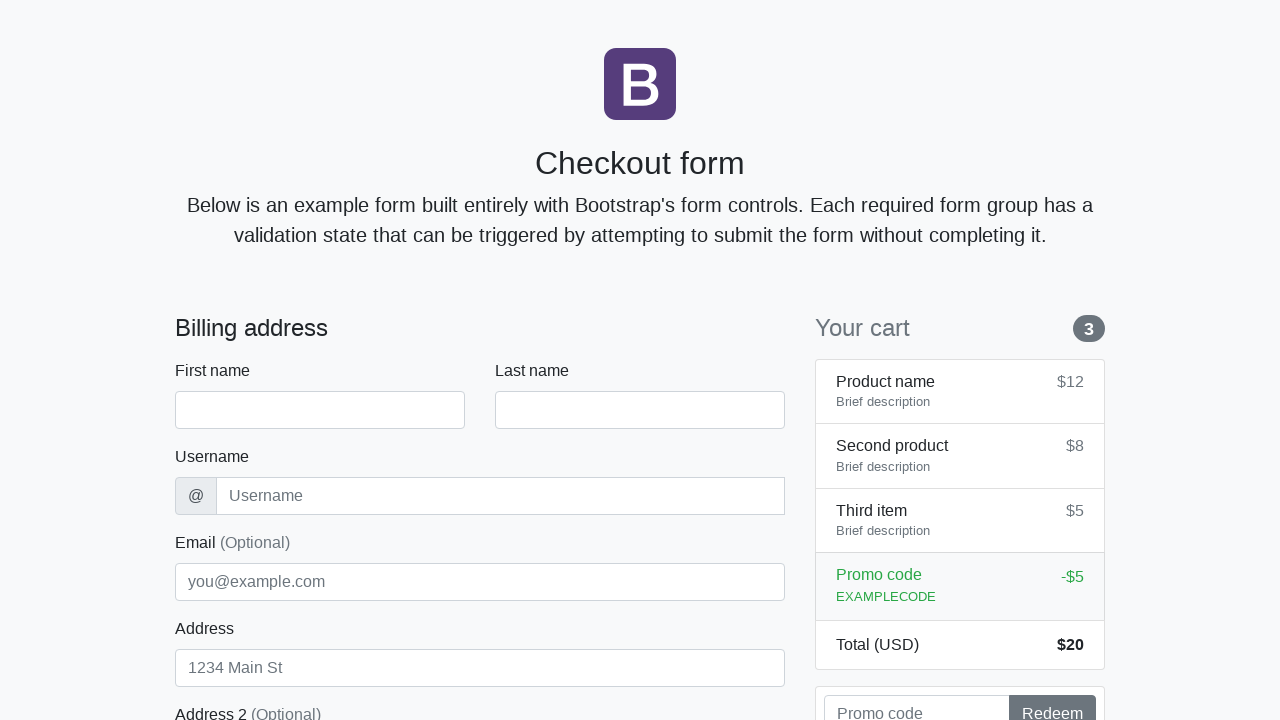

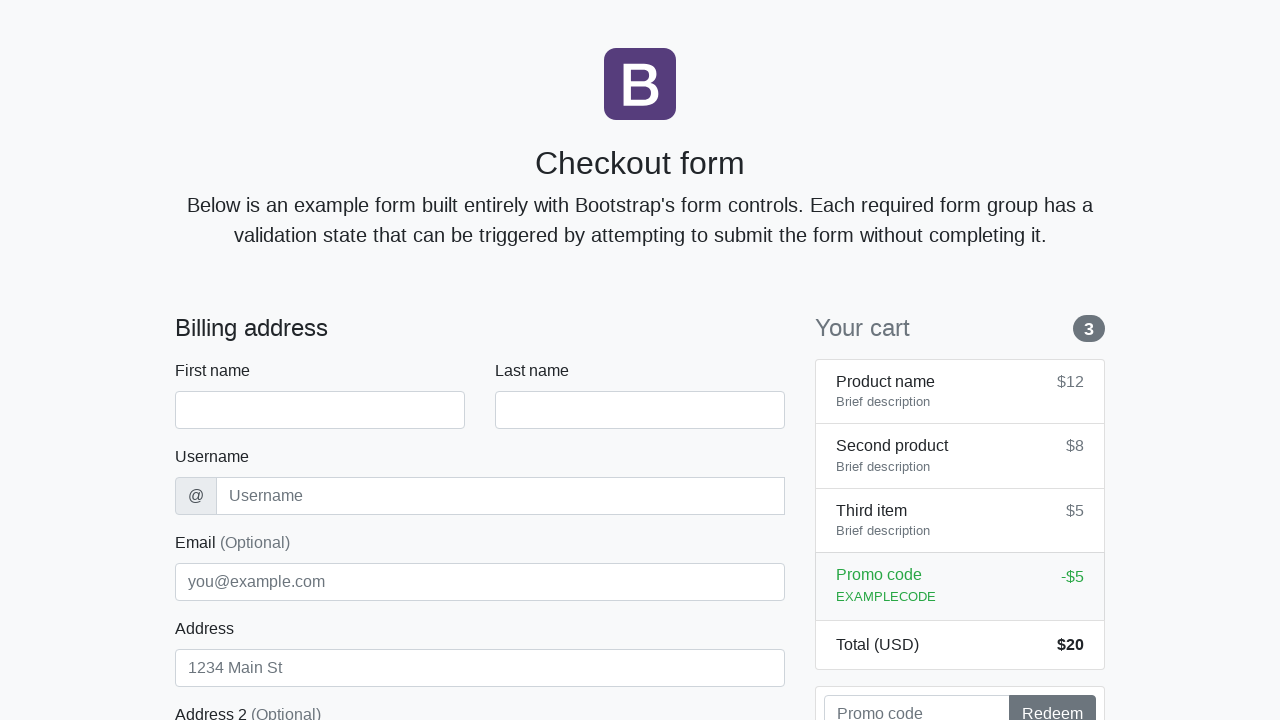